Tests a horizontal slider by moving it right 10 times and left 11 times using arrow keys, verifying the displayed value changes correctly with each step

Starting URL: https://the-internet.herokuapp.com/horizontal_slider

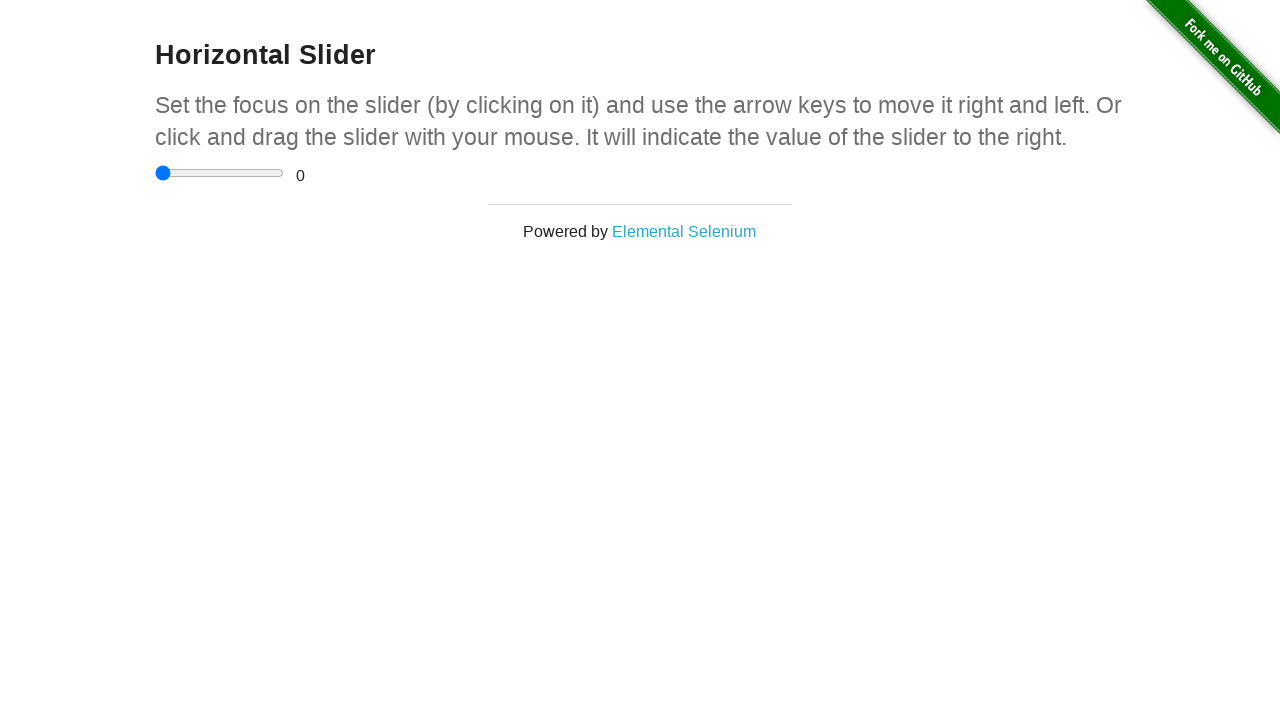

Navigated to horizontal slider page
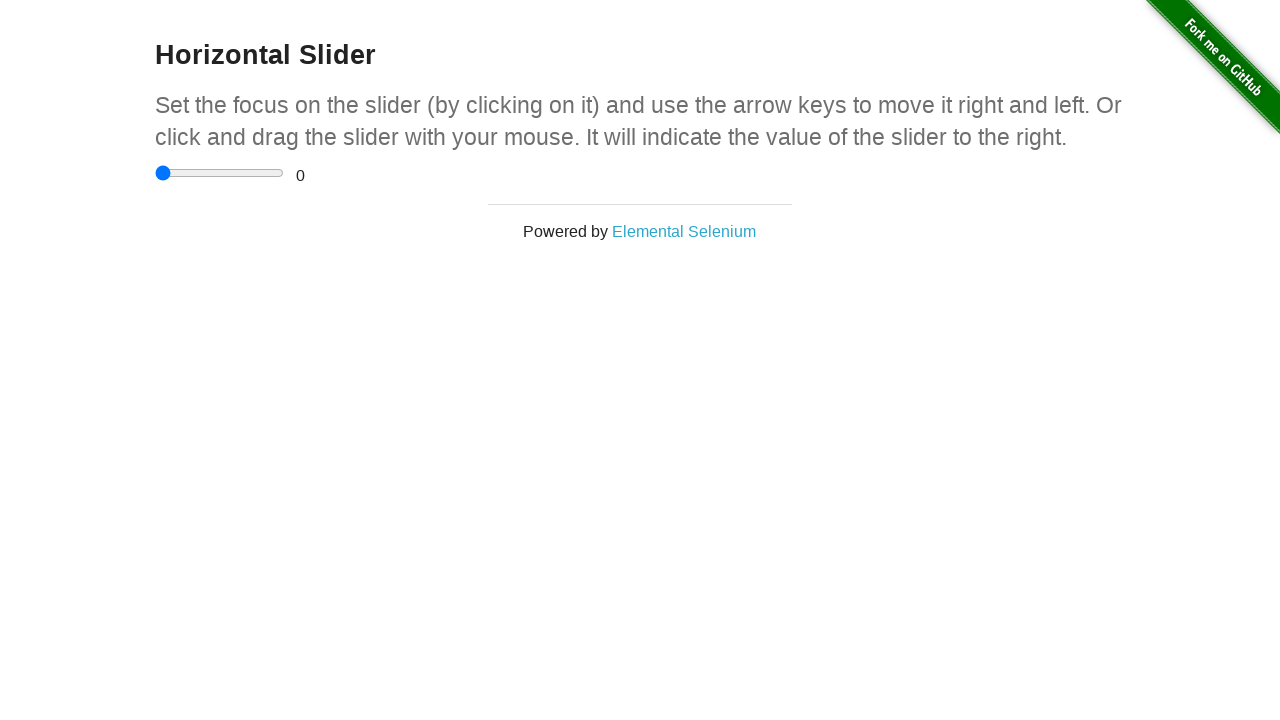

Located slider element
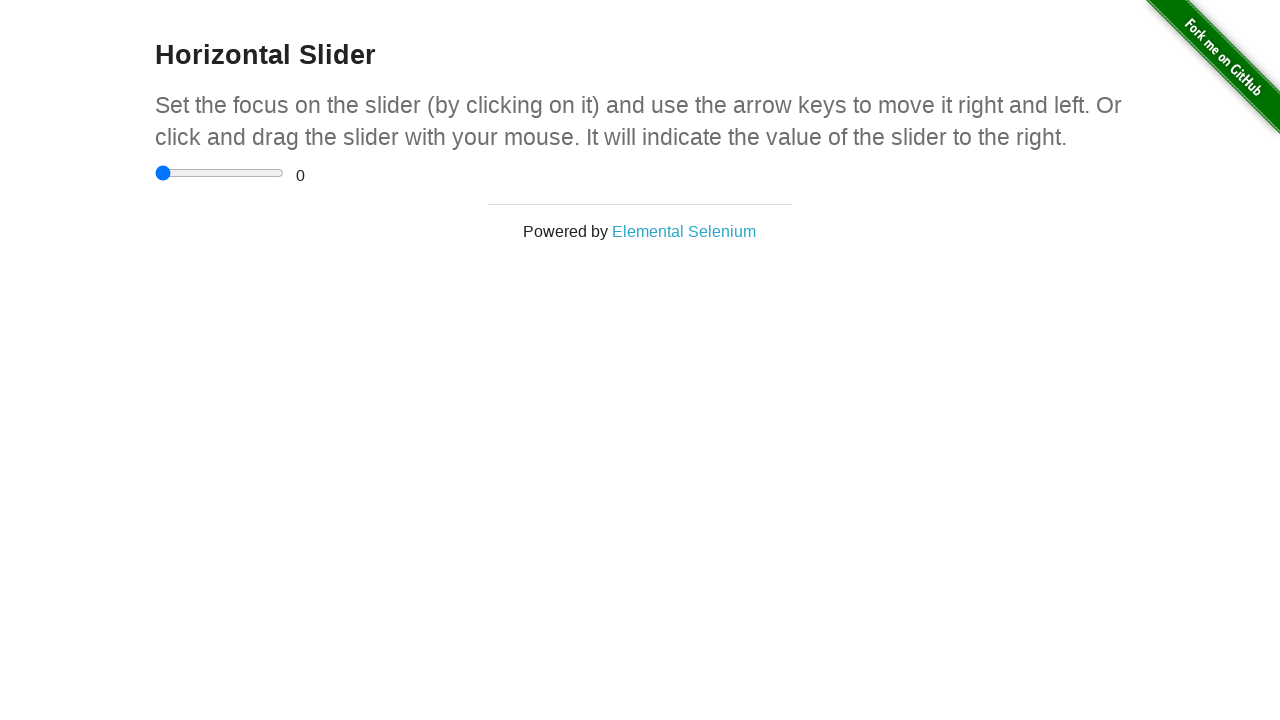

Located range display element
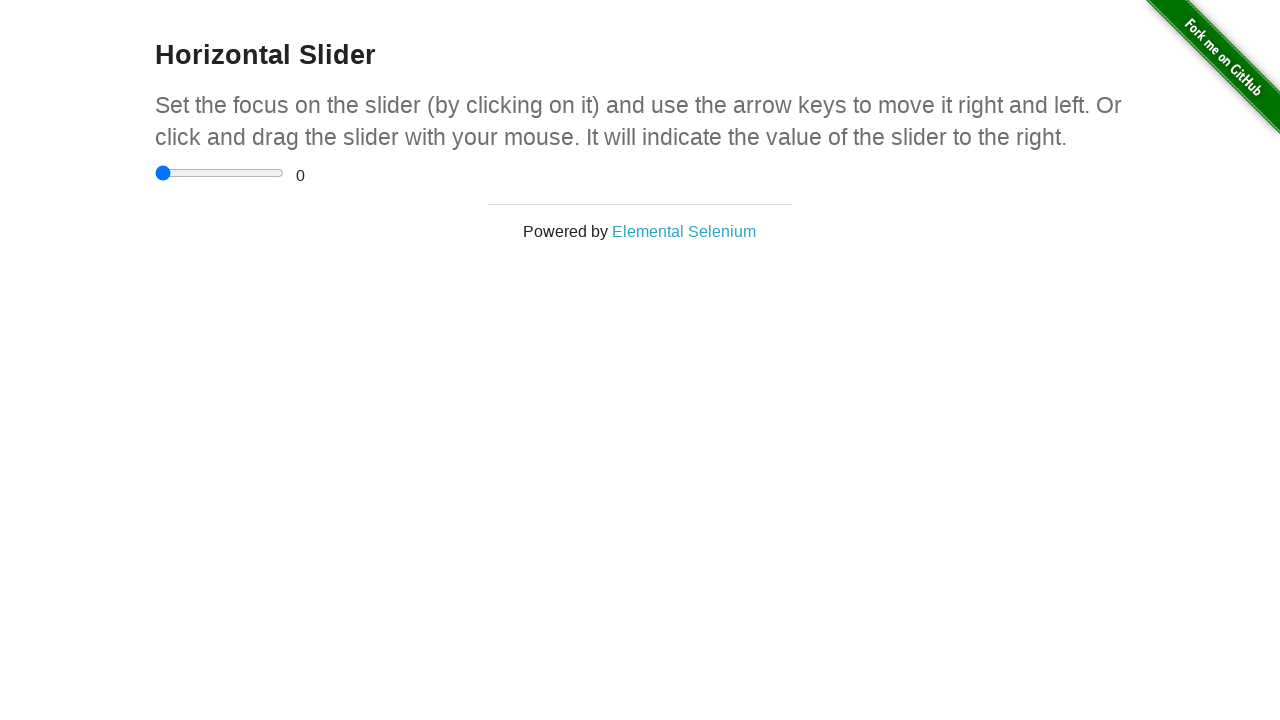

Verified initial slider value is 0
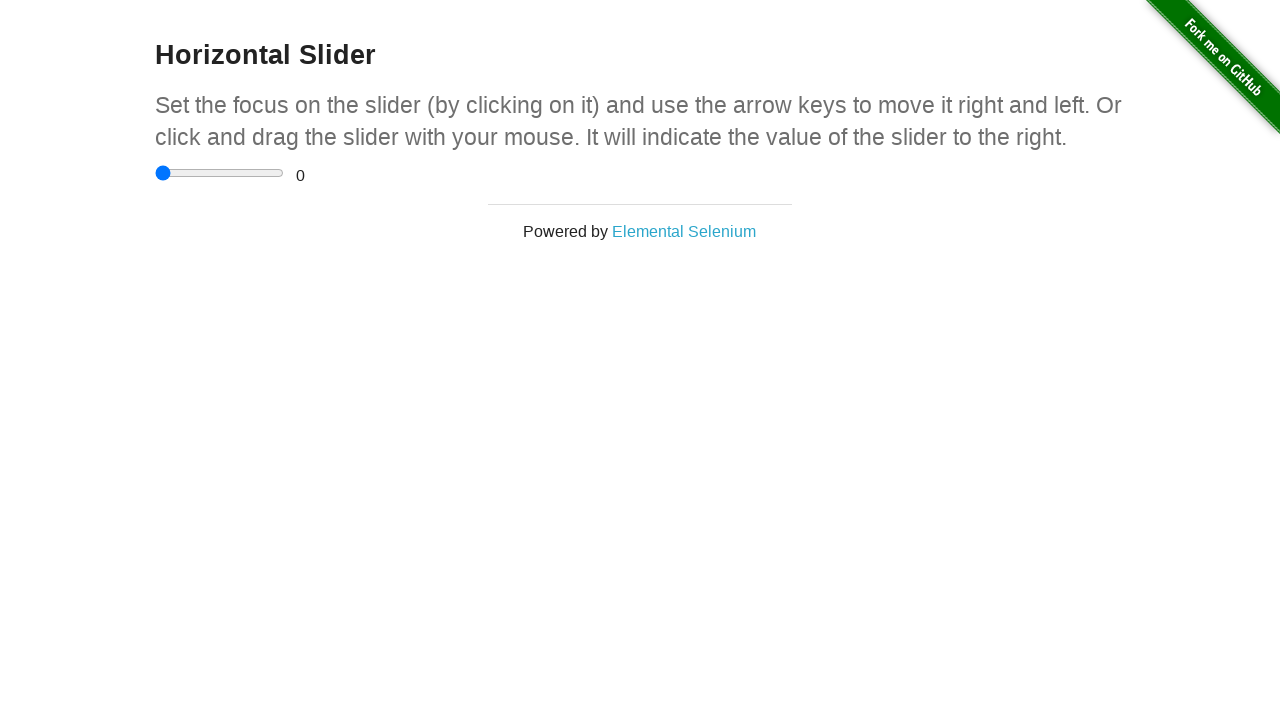

Pressed ArrowRight on slider (move 1/10) on input[type='range']
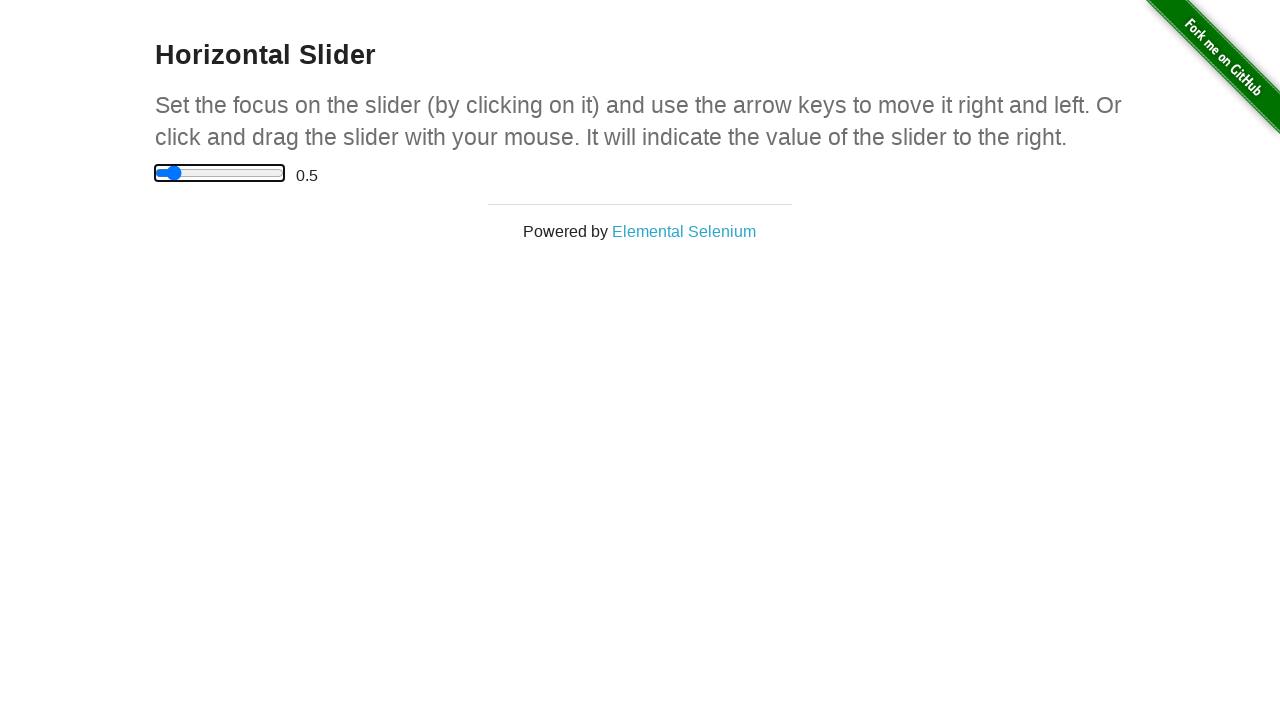

Verified slider value is 0.5 after moving right
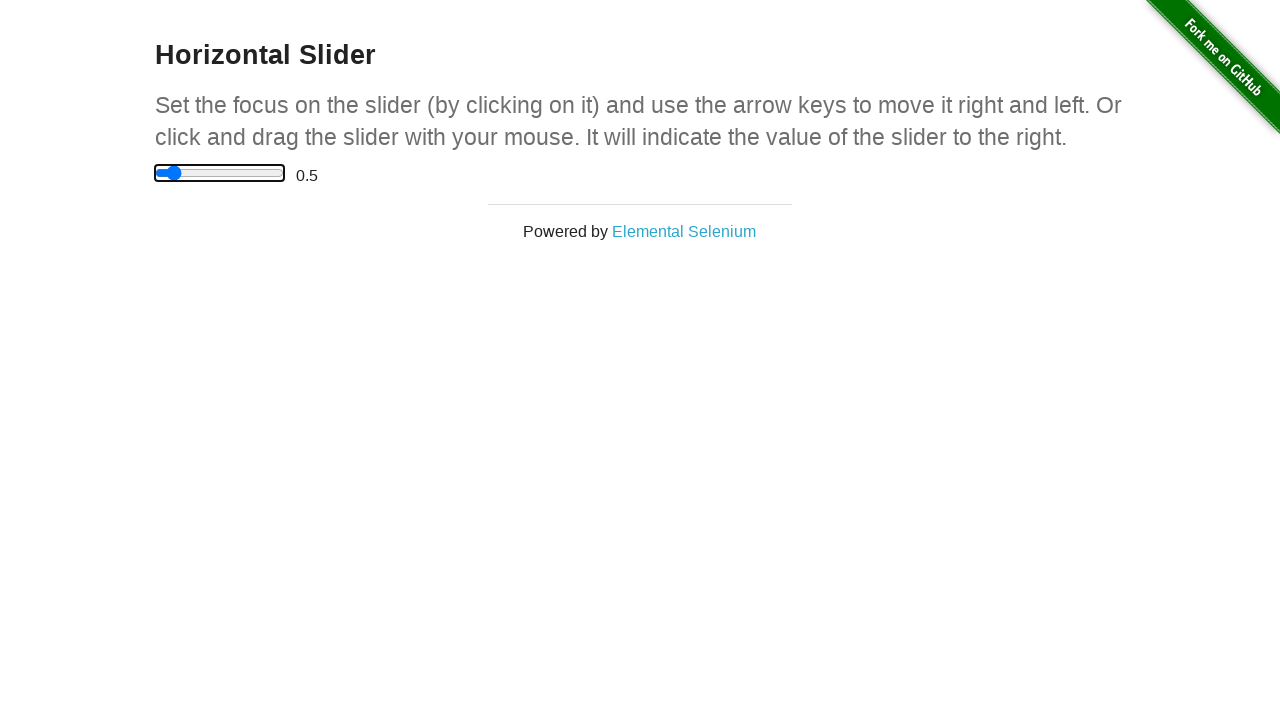

Pressed ArrowRight on slider (move 2/10) on input[type='range']
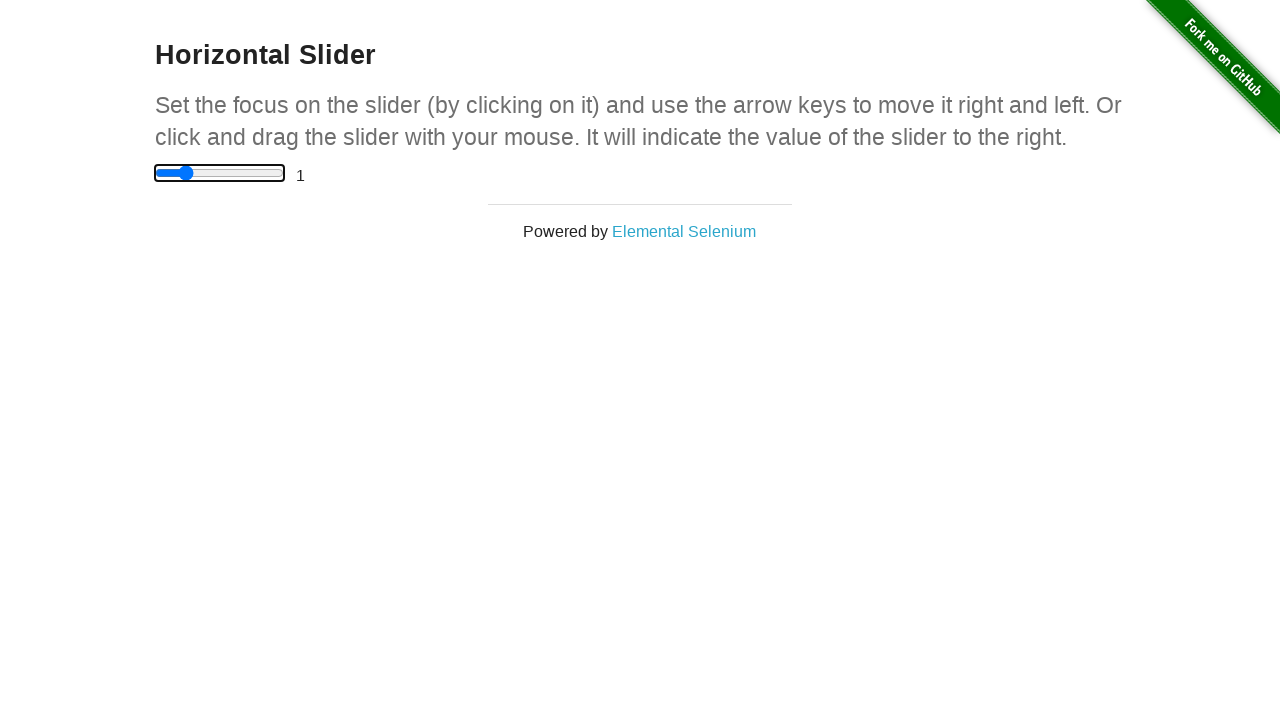

Verified slider value is 1.0 after moving right
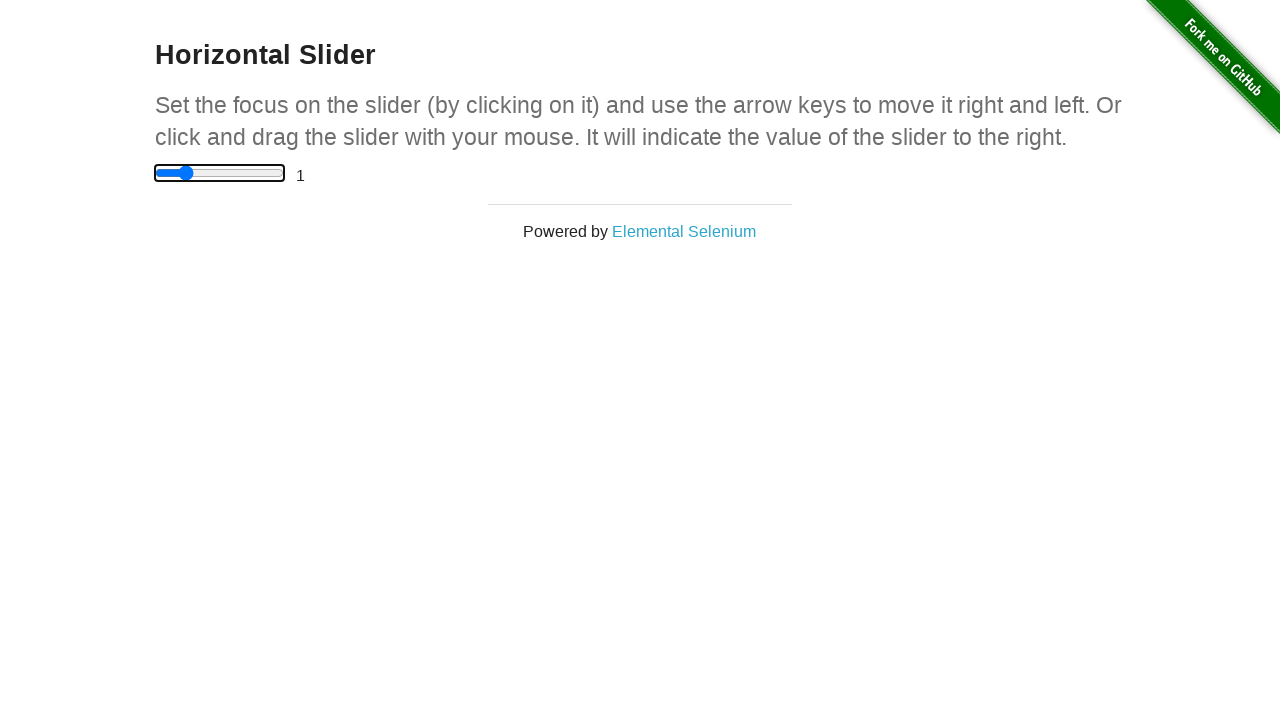

Pressed ArrowRight on slider (move 3/10) on input[type='range']
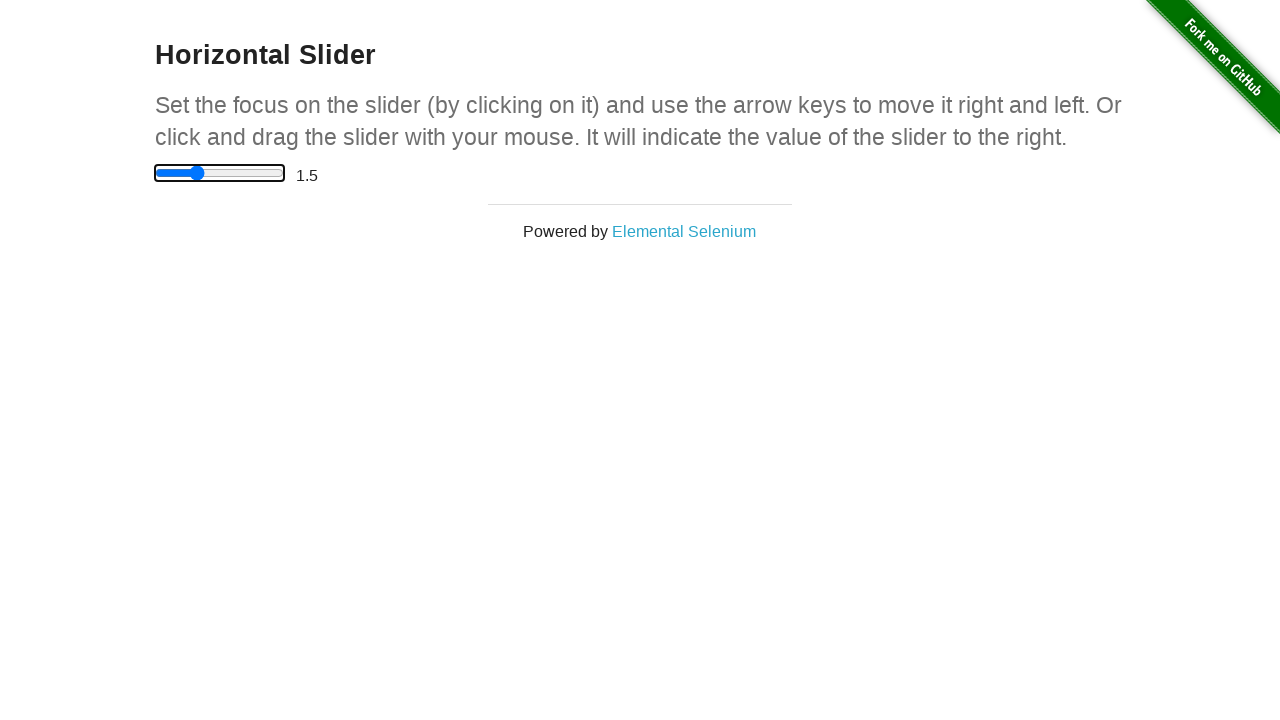

Verified slider value is 1.5 after moving right
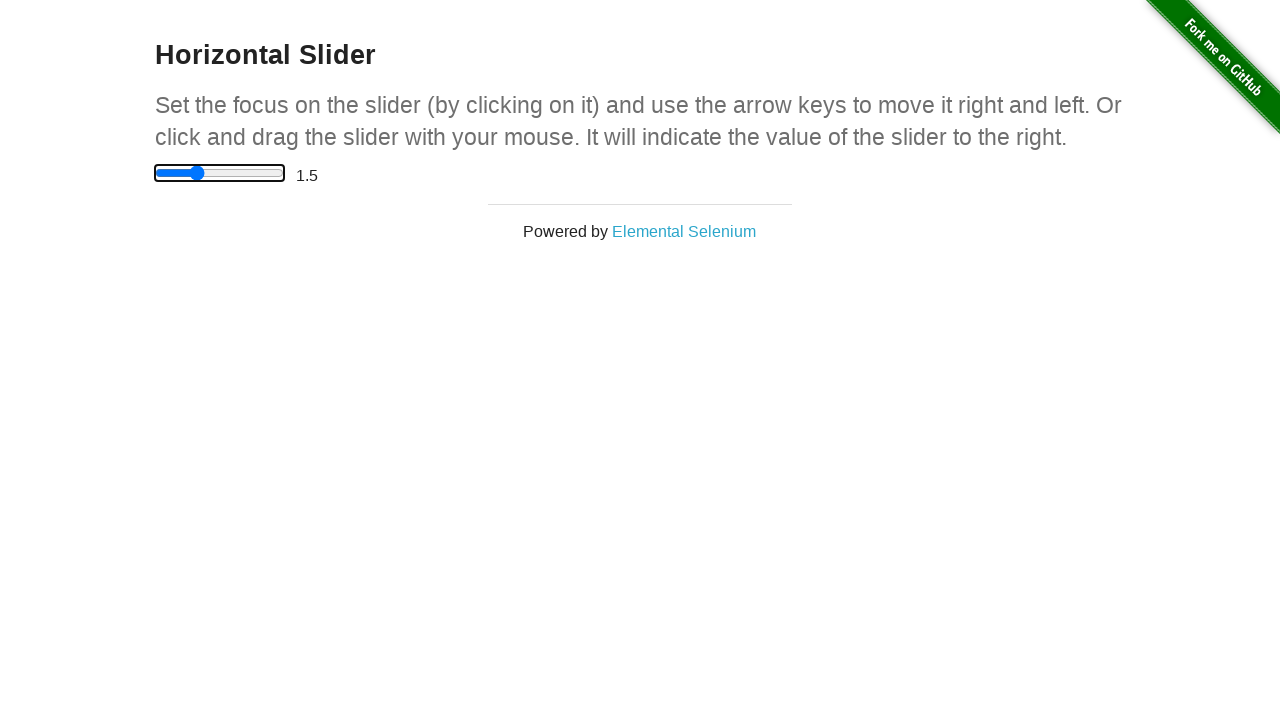

Pressed ArrowRight on slider (move 4/10) on input[type='range']
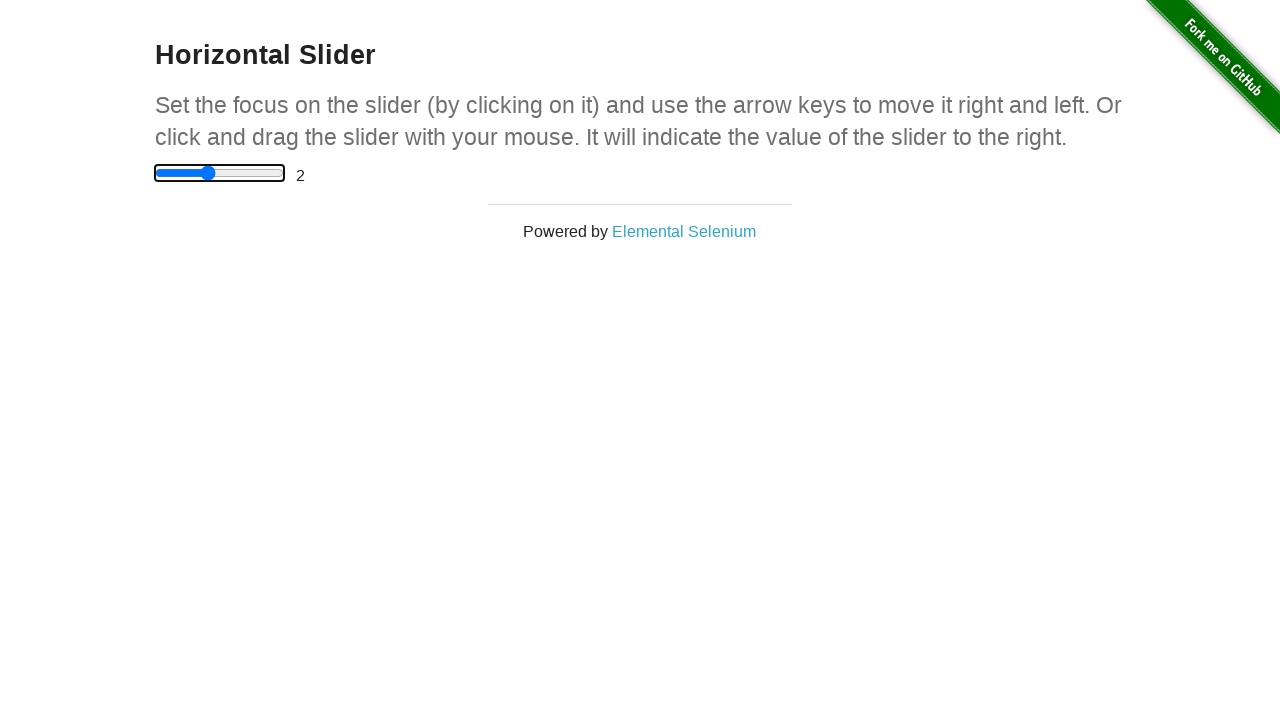

Verified slider value is 2.0 after moving right
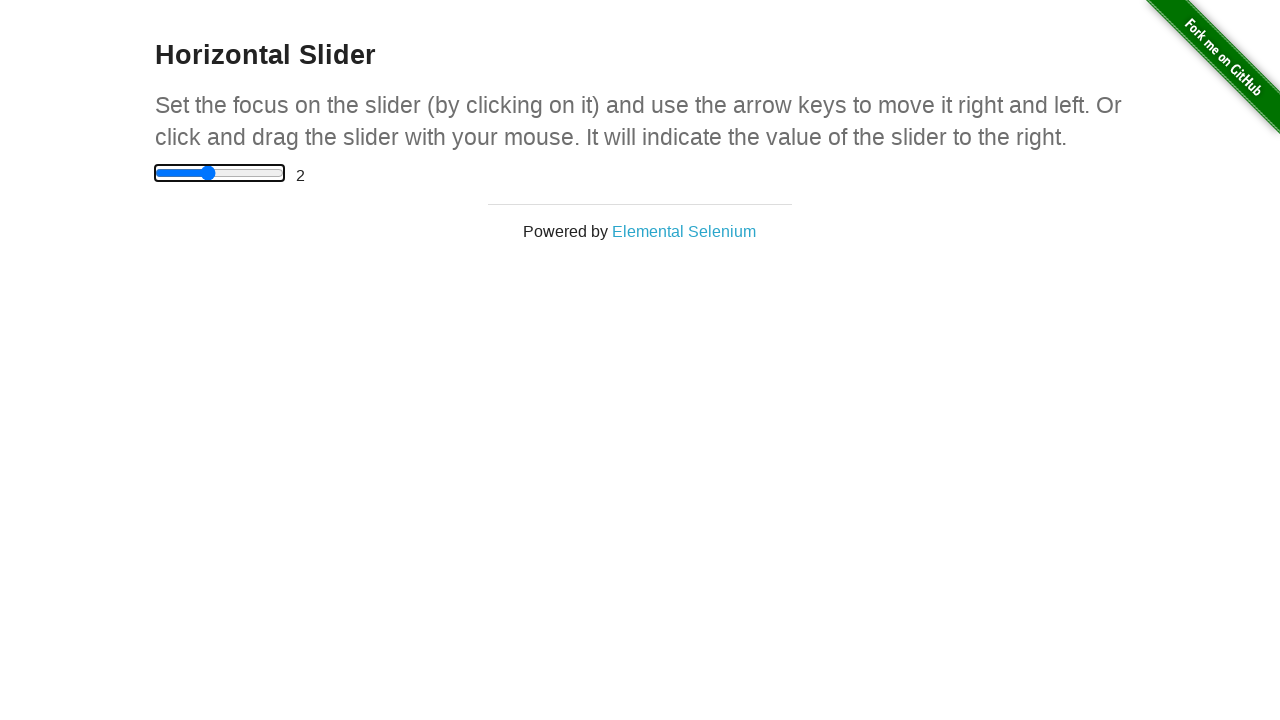

Pressed ArrowRight on slider (move 5/10) on input[type='range']
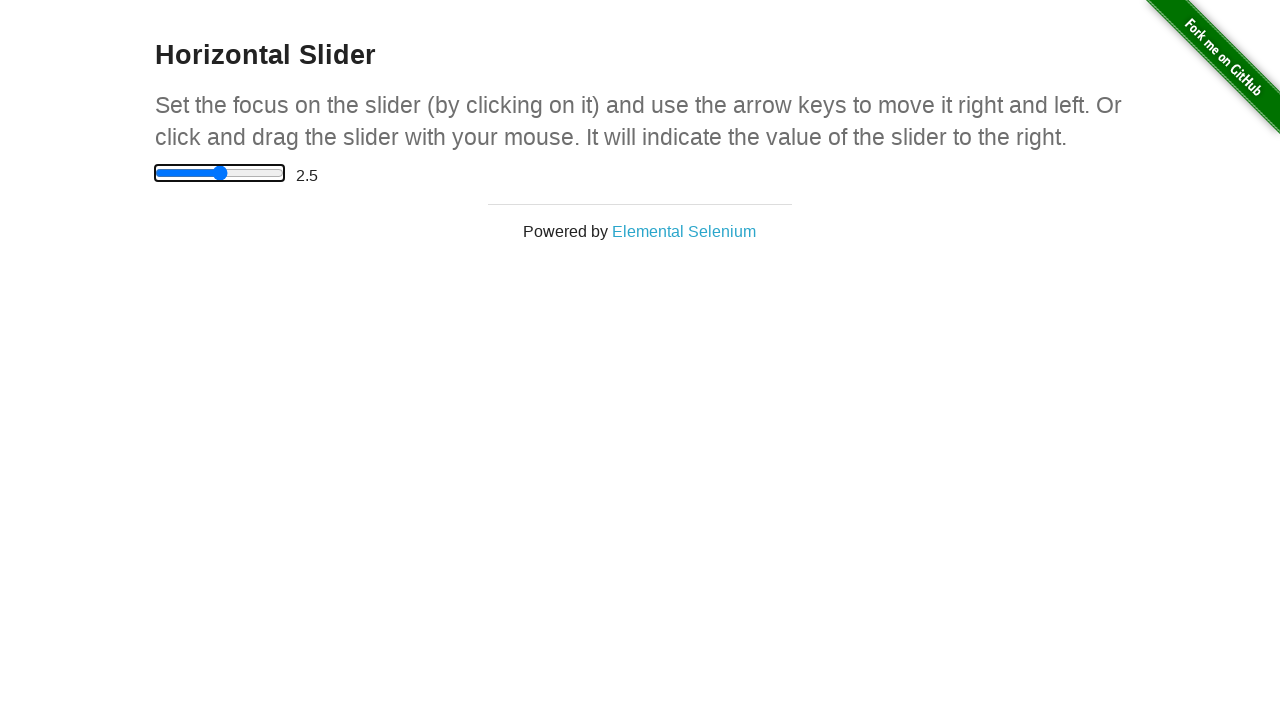

Verified slider value is 2.5 after moving right
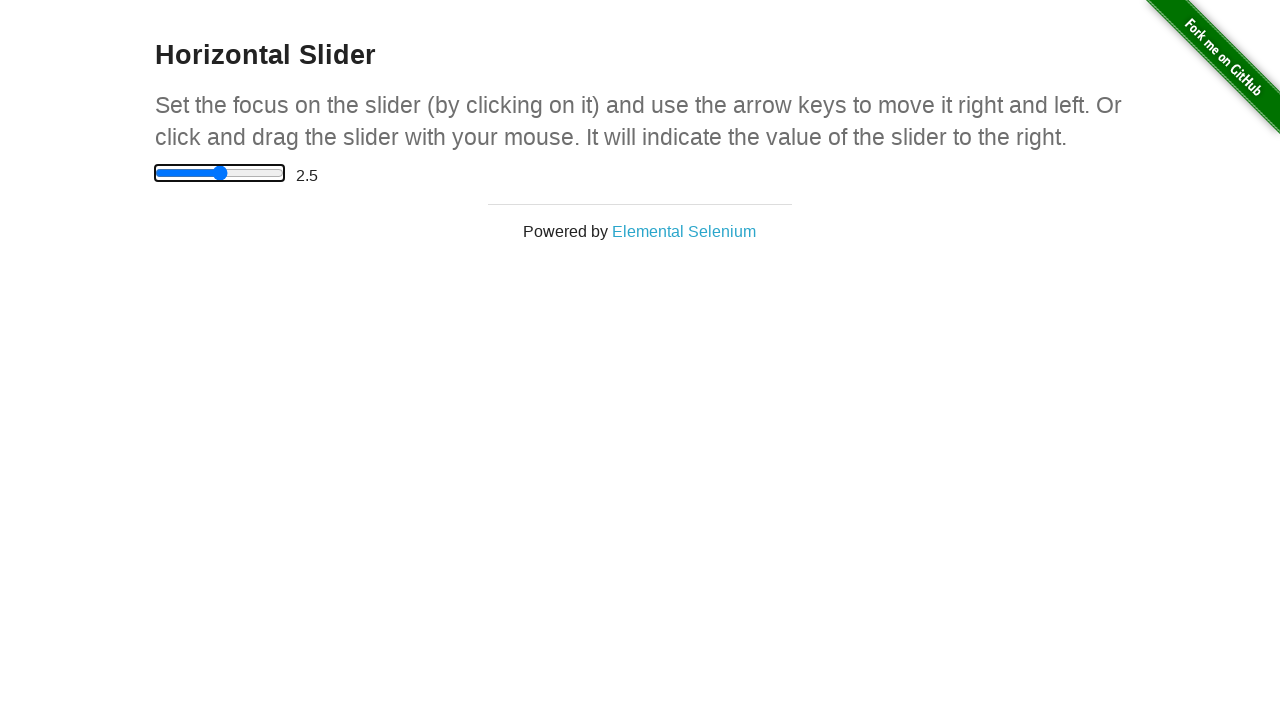

Pressed ArrowRight on slider (move 6/10) on input[type='range']
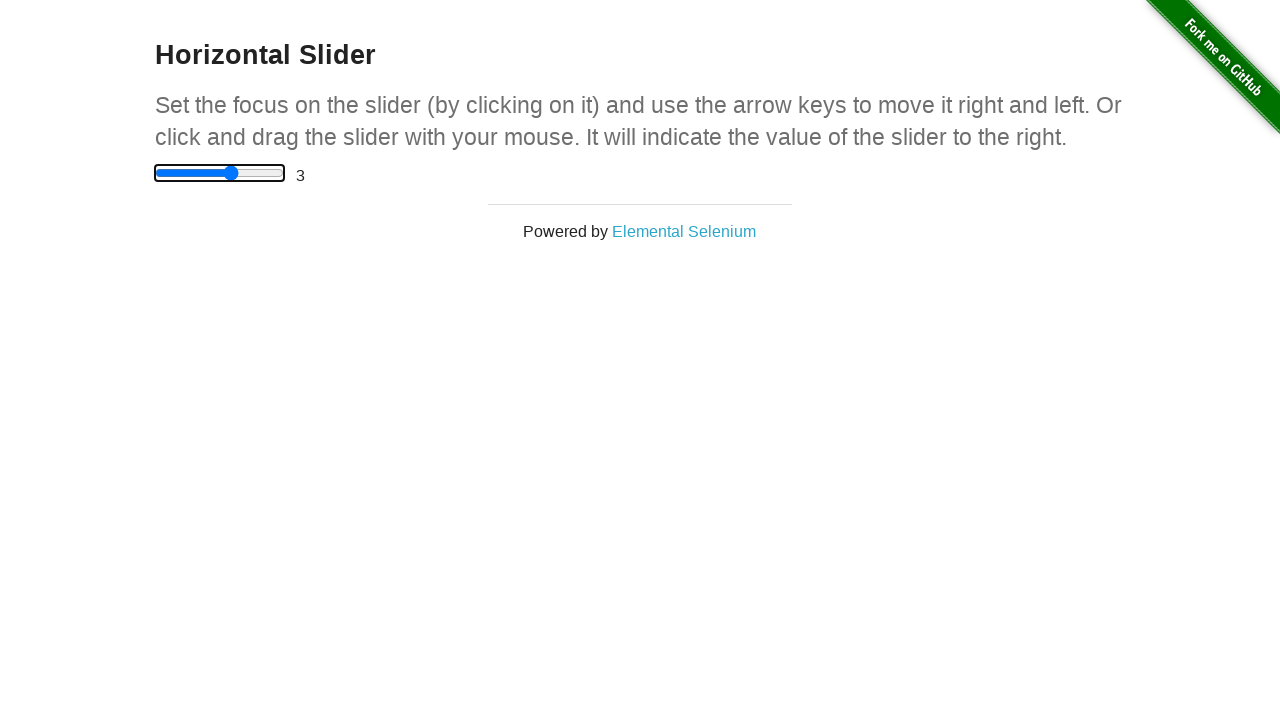

Verified slider value is 3.0 after moving right
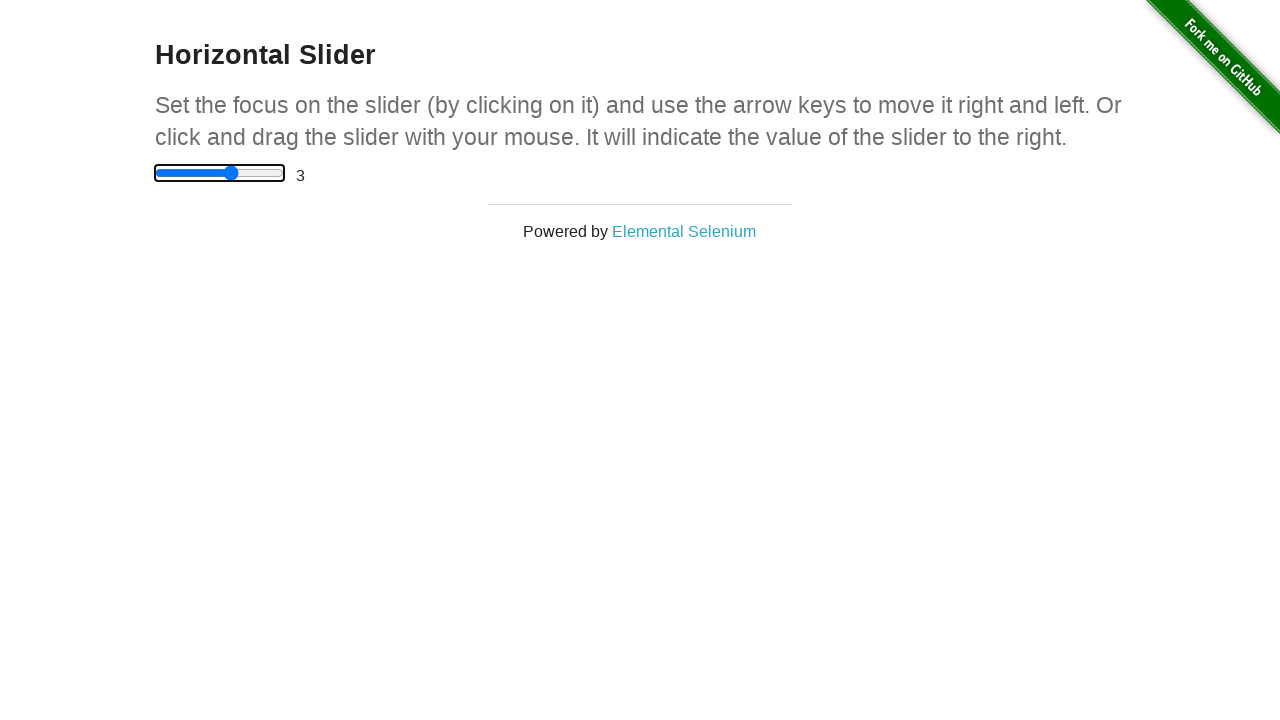

Pressed ArrowRight on slider (move 7/10) on input[type='range']
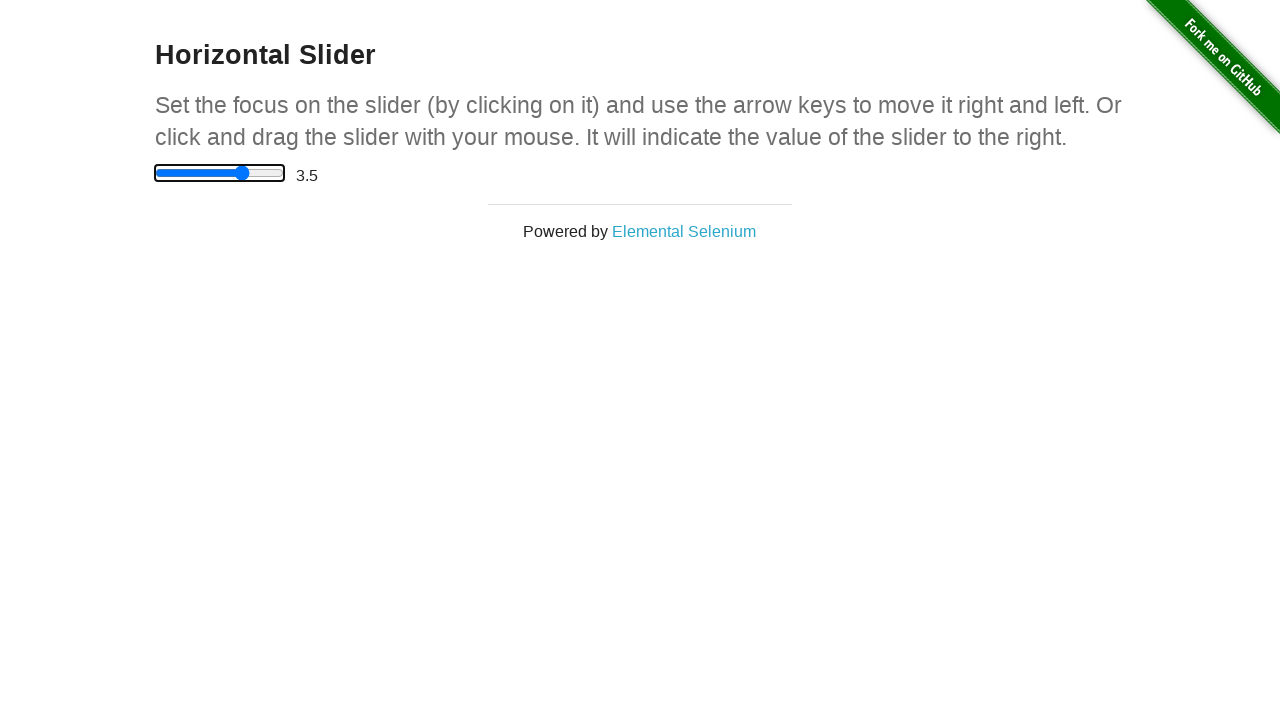

Verified slider value is 3.5 after moving right
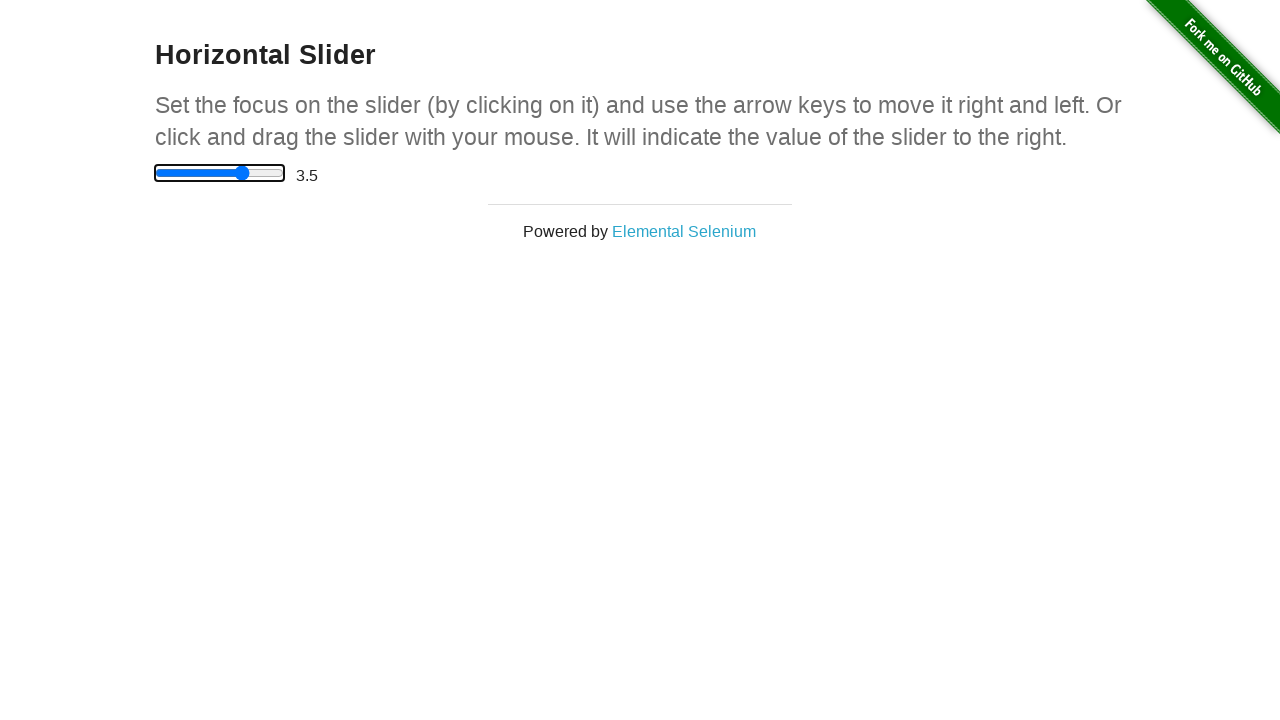

Pressed ArrowRight on slider (move 8/10) on input[type='range']
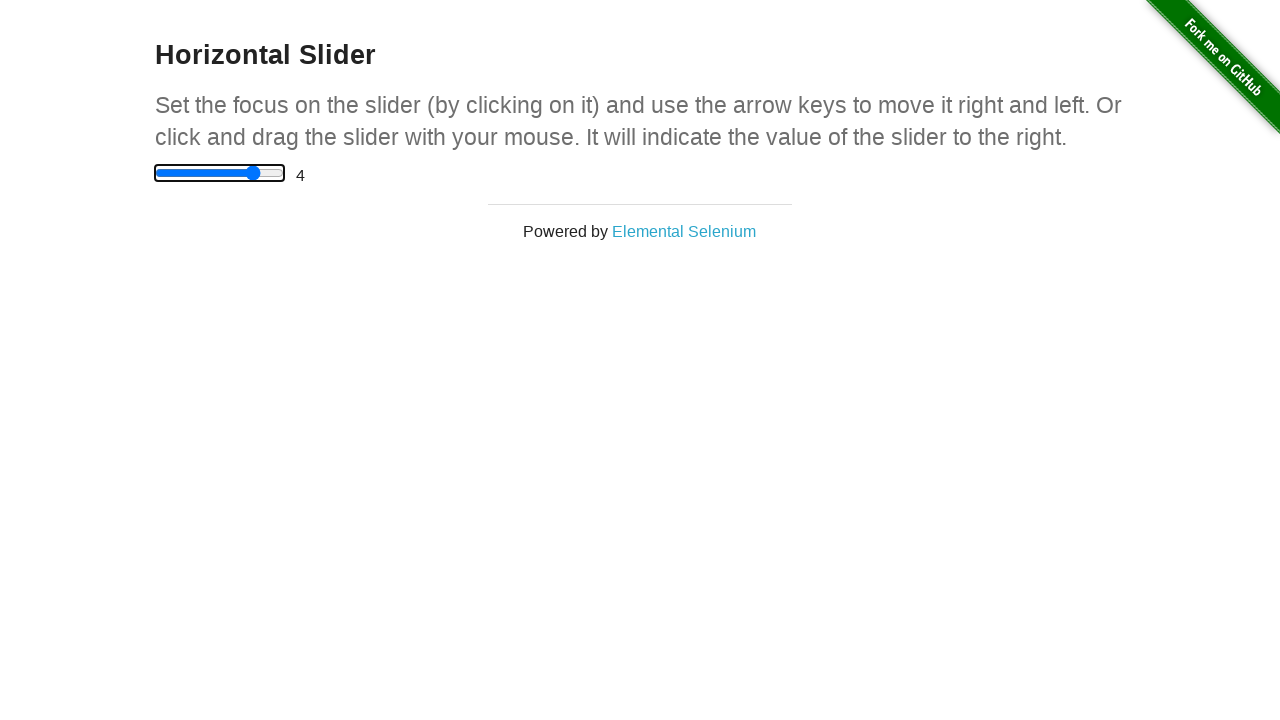

Verified slider value is 4.0 after moving right
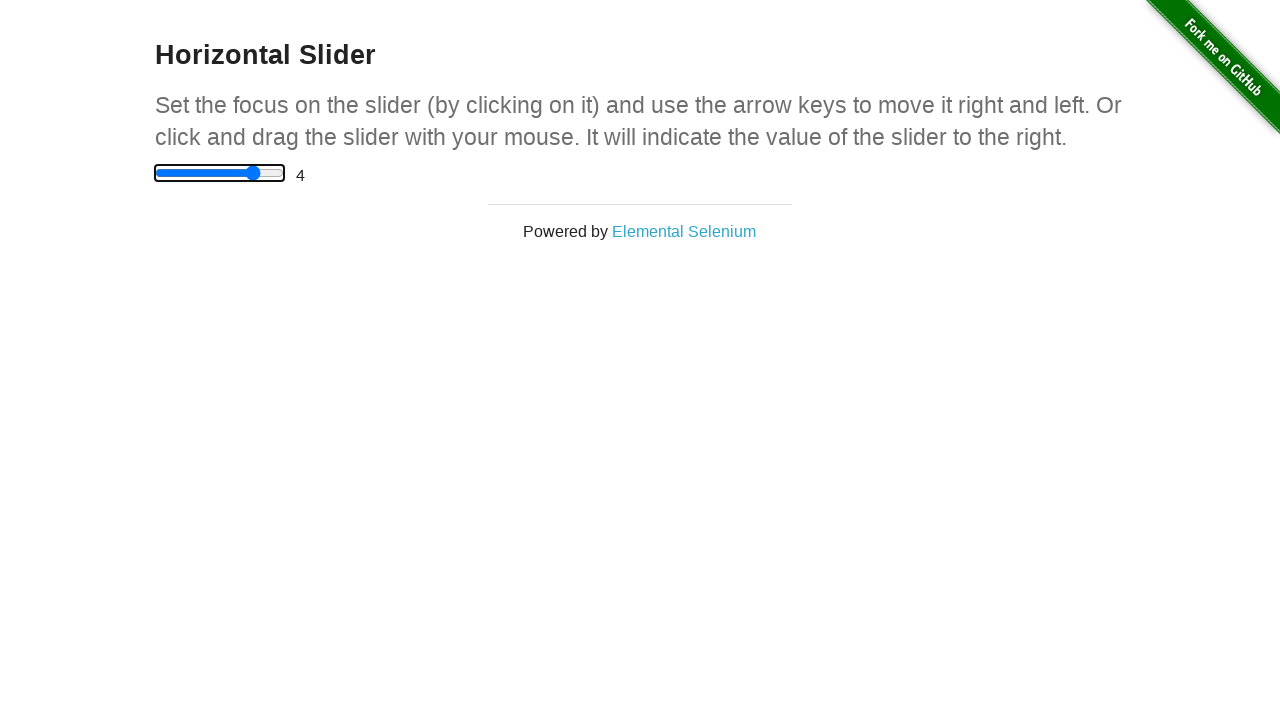

Pressed ArrowRight on slider (move 9/10) on input[type='range']
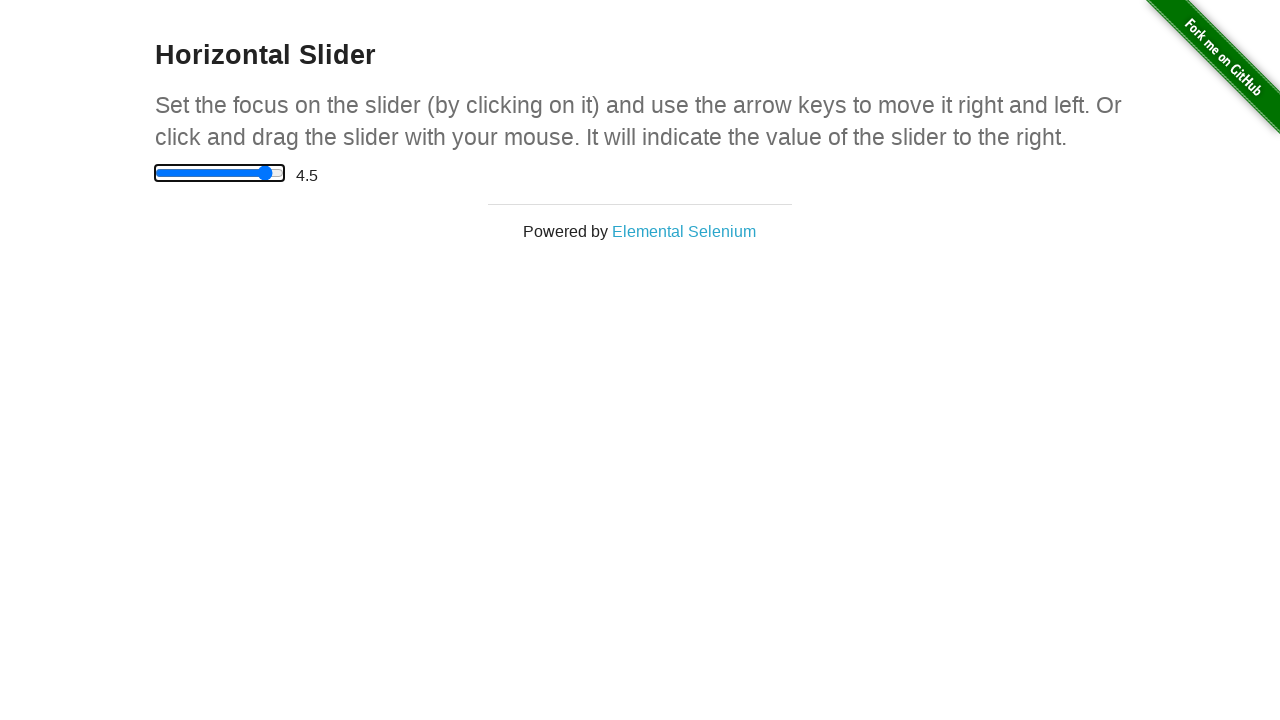

Verified slider value is 4.5 after moving right
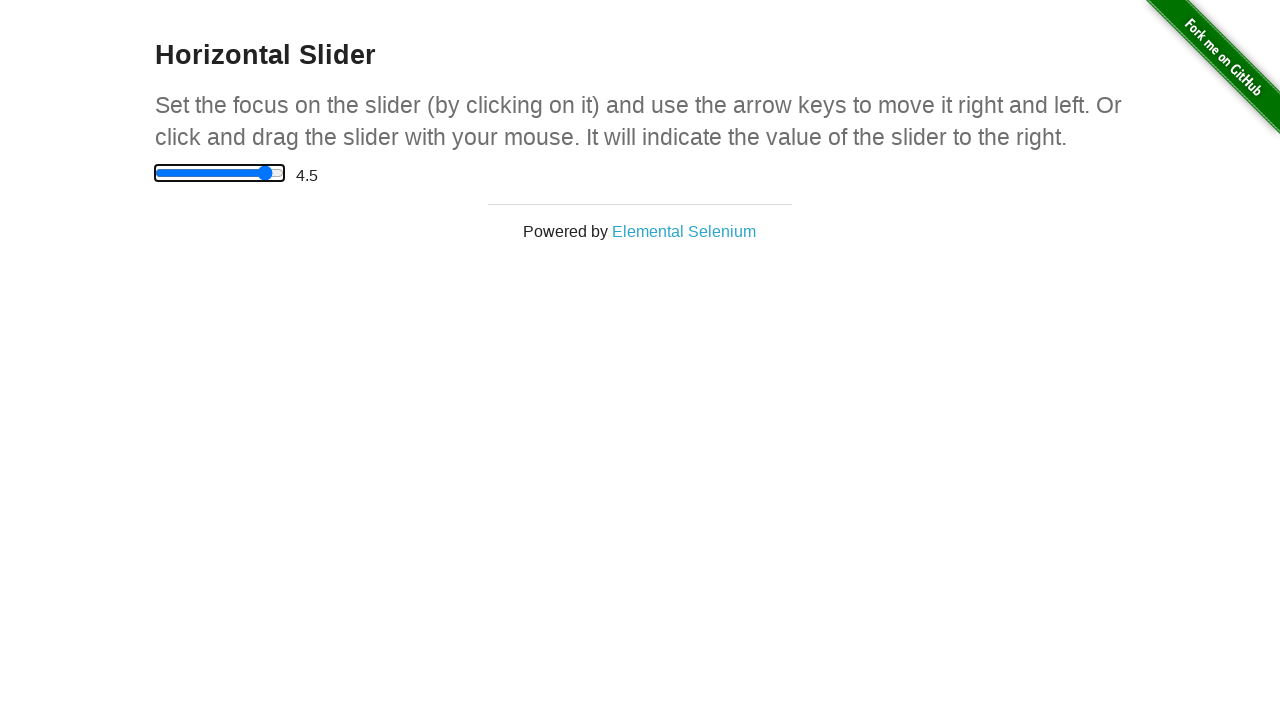

Pressed ArrowRight on slider (move 10/10) on input[type='range']
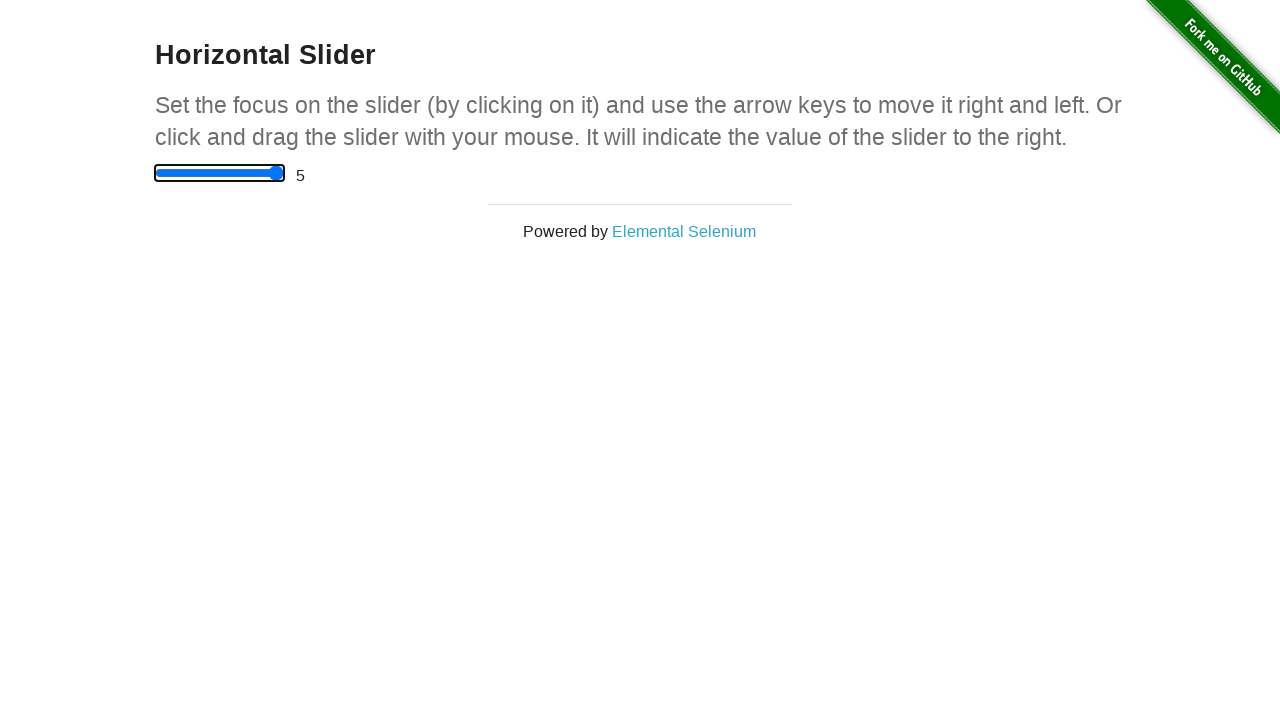

Verified slider value is 5.0 after moving right
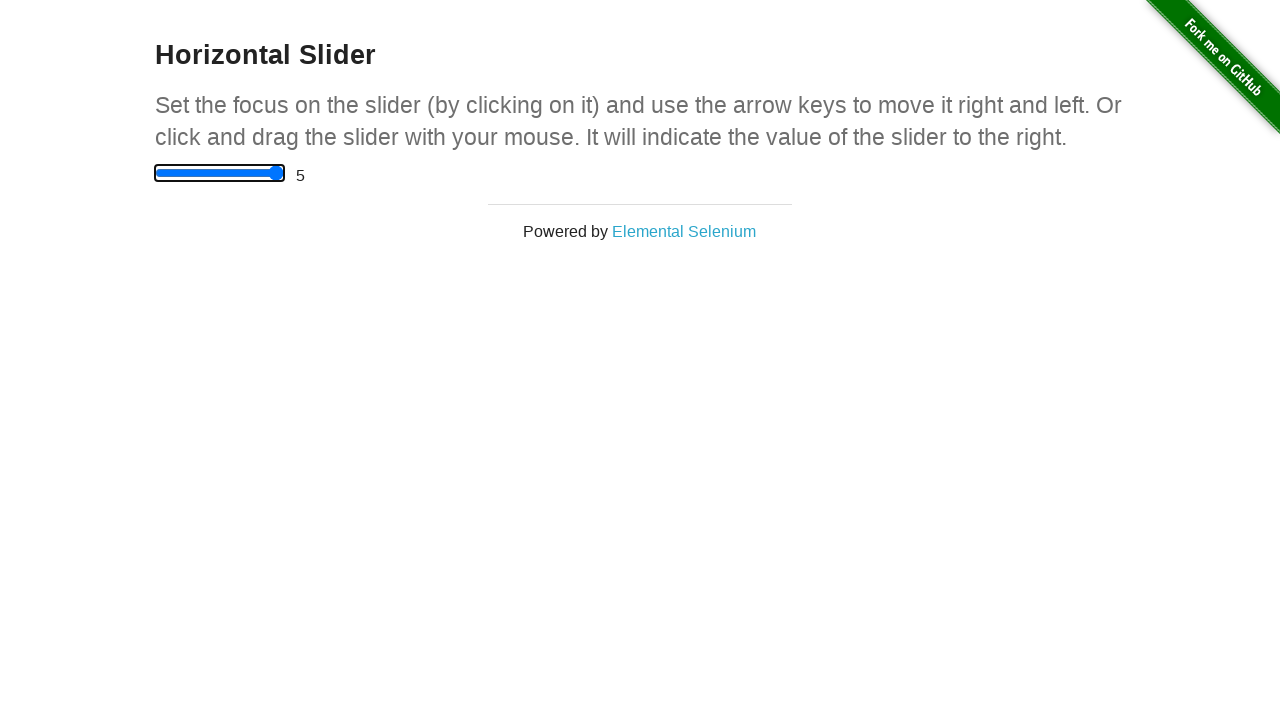

Verified slider value is 5.0 before moving left
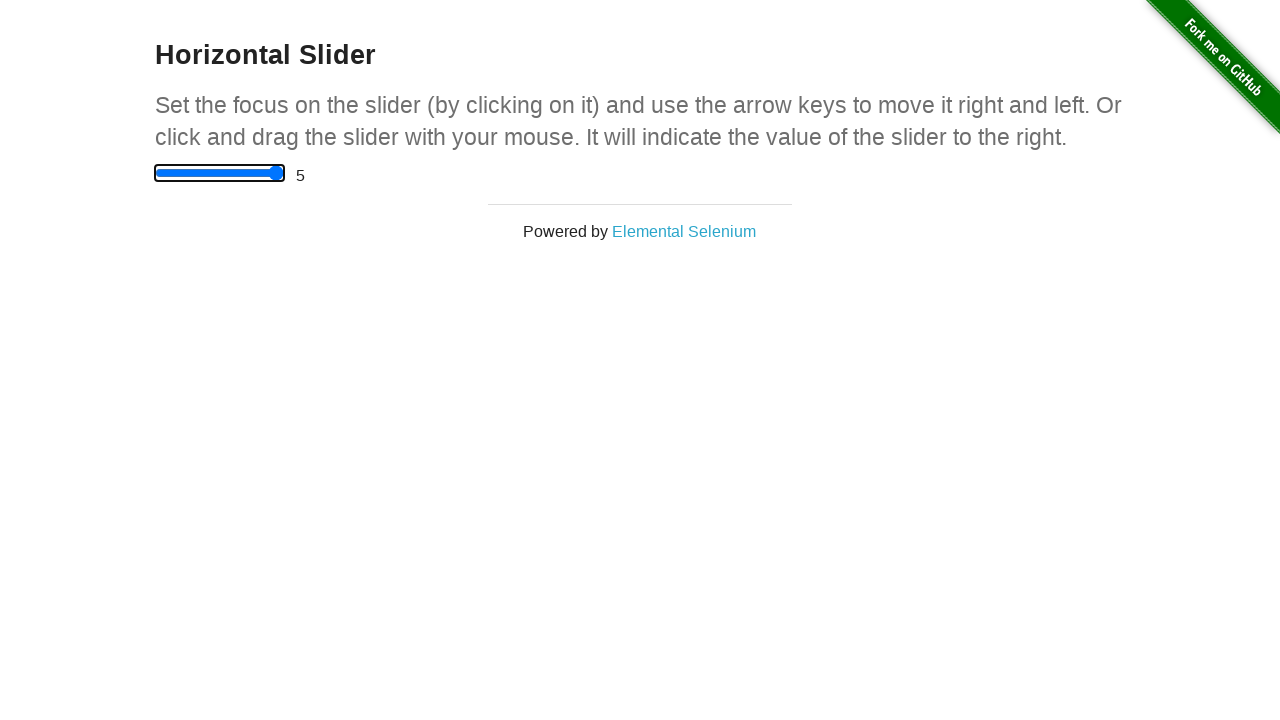

Pressed ArrowLeft on slider (move 1/11) on input[type='range']
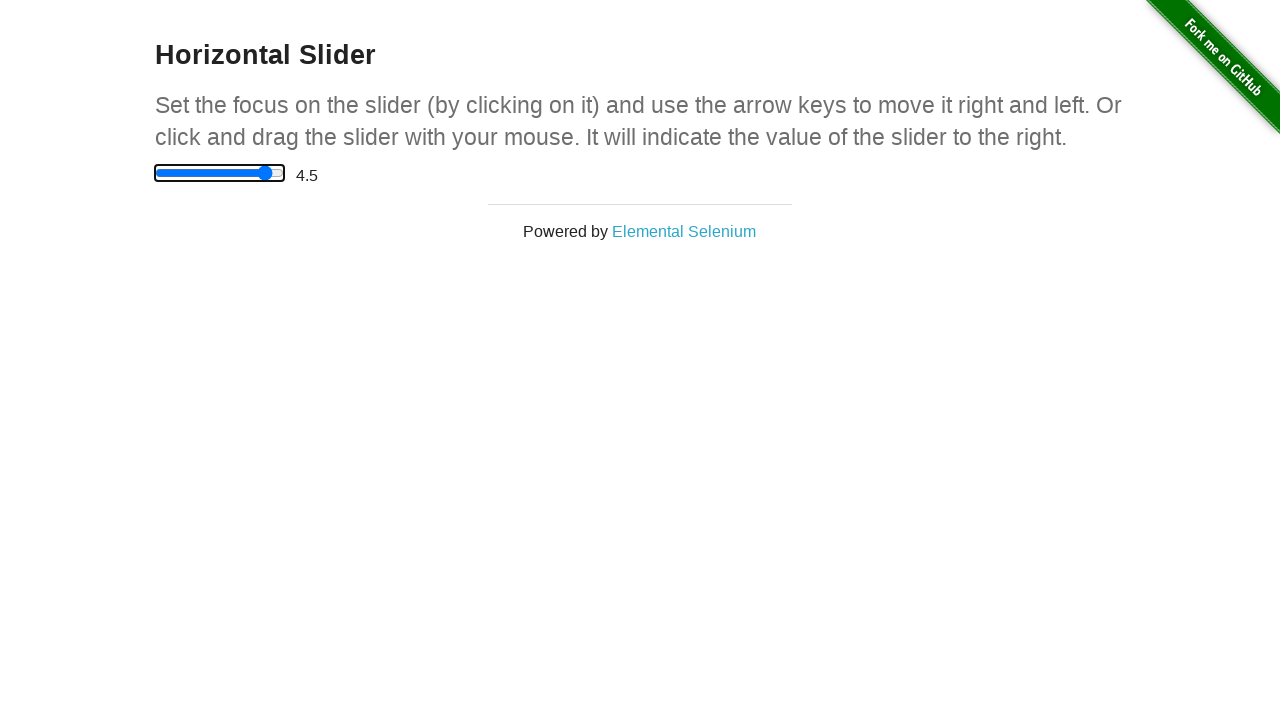

Verified slider value is 4.5 before moving left
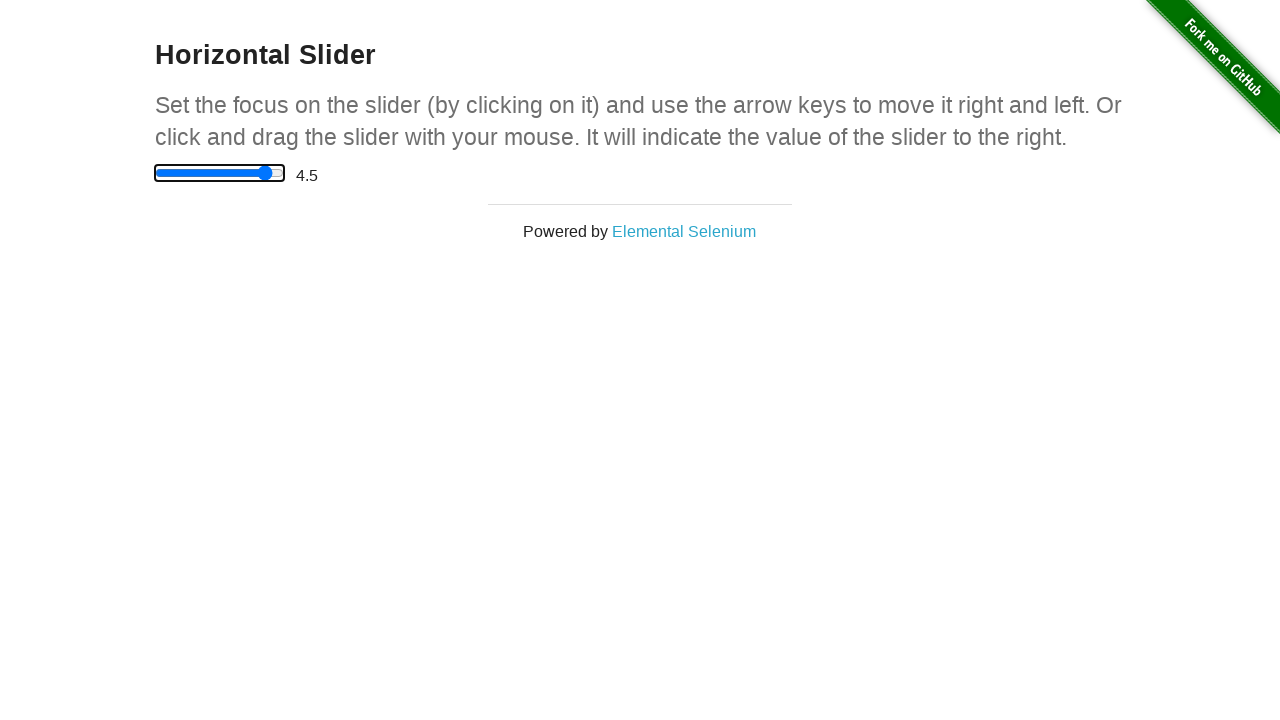

Pressed ArrowLeft on slider (move 2/11) on input[type='range']
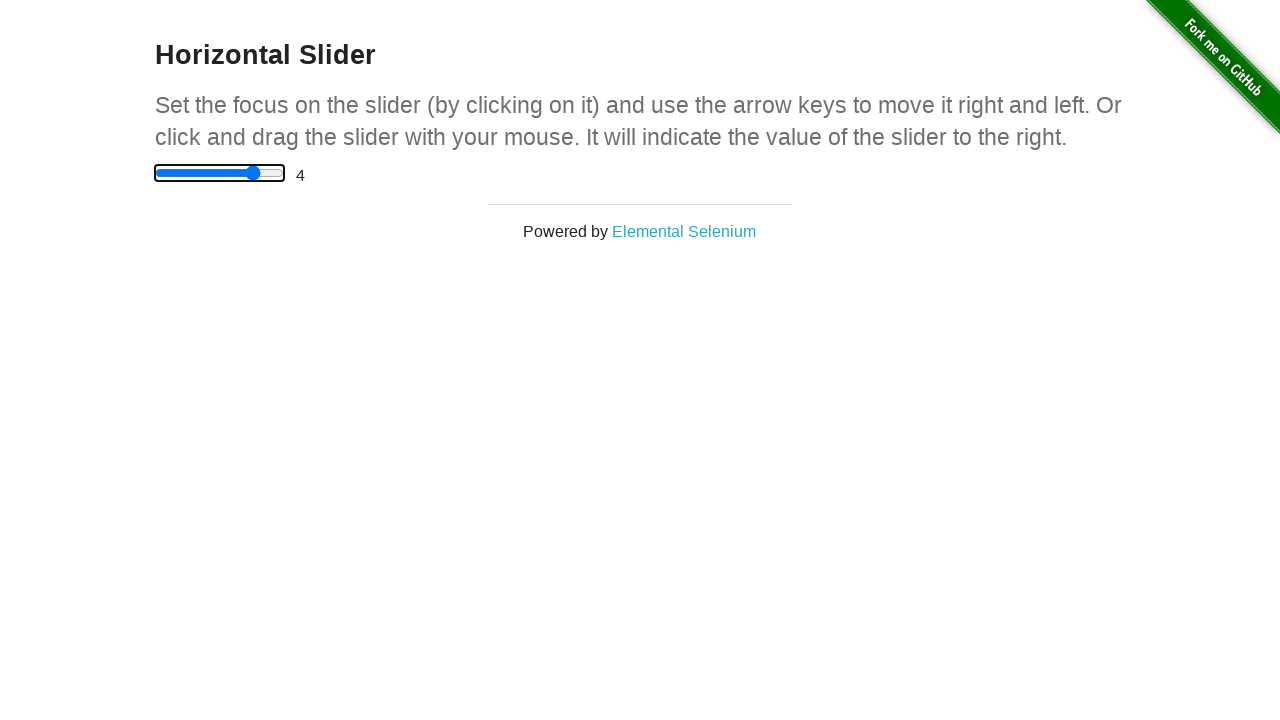

Verified slider value is 4.0 before moving left
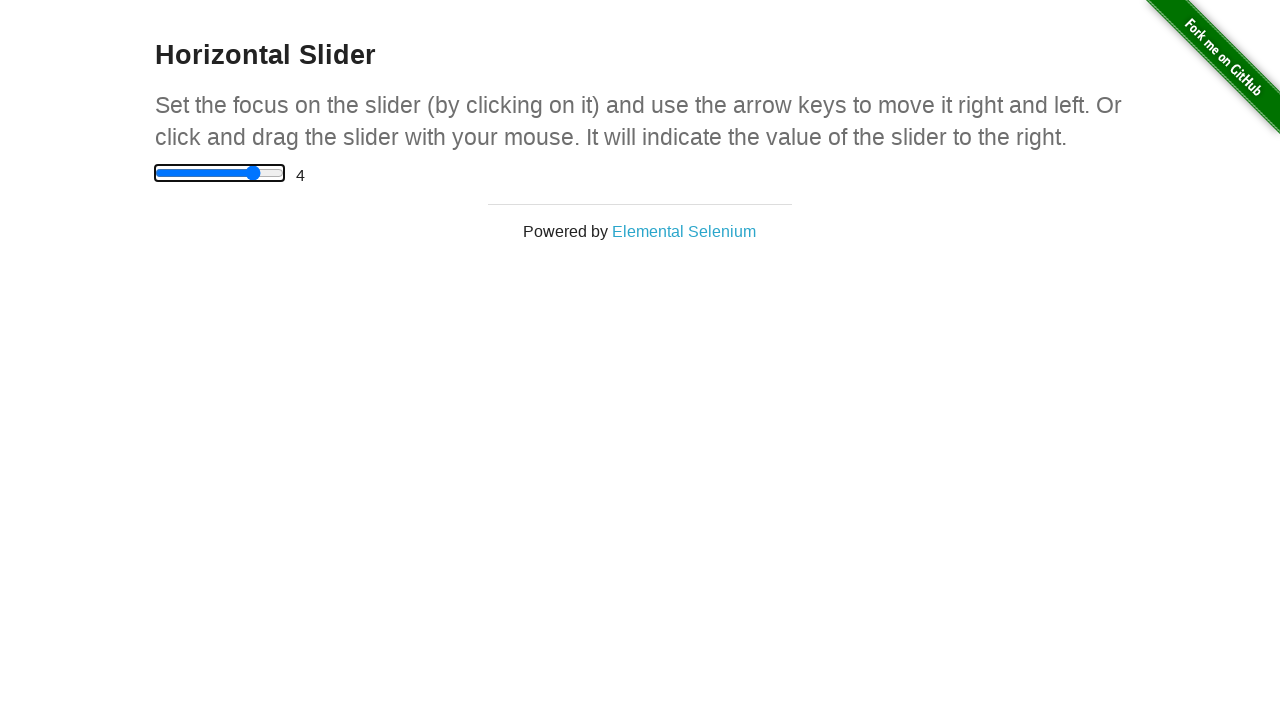

Pressed ArrowLeft on slider (move 3/11) on input[type='range']
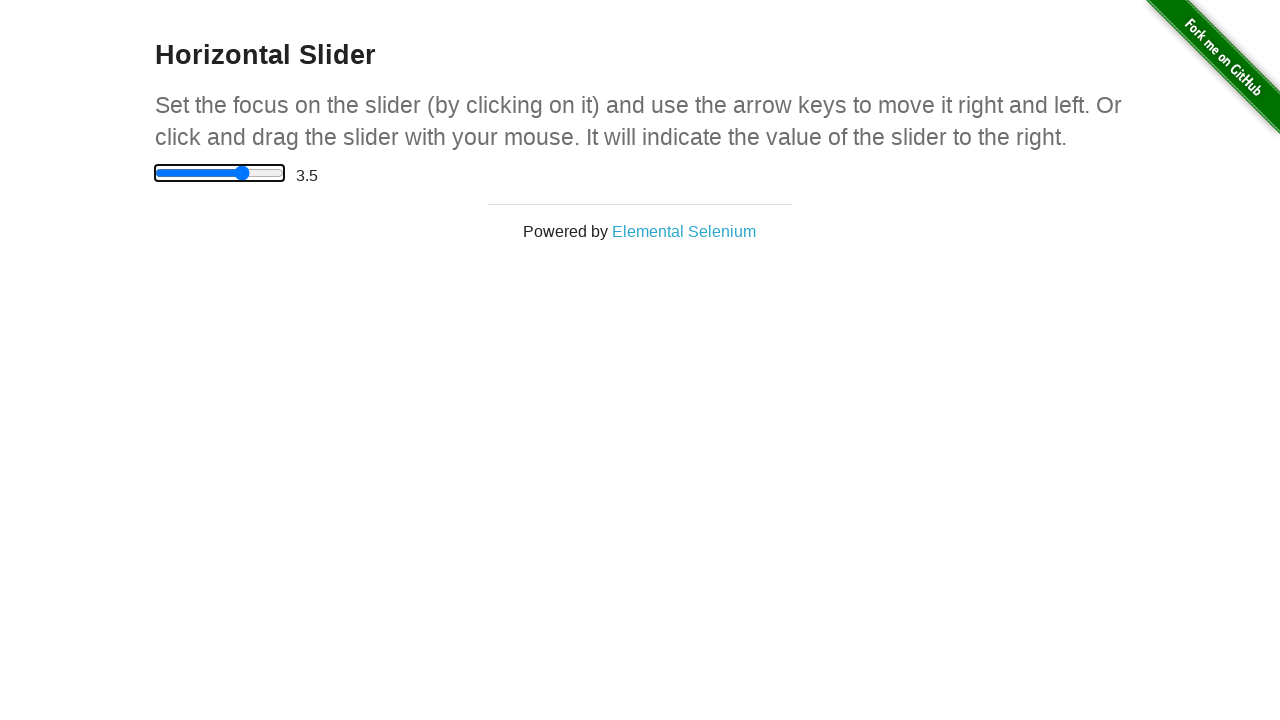

Verified slider value is 3.5 before moving left
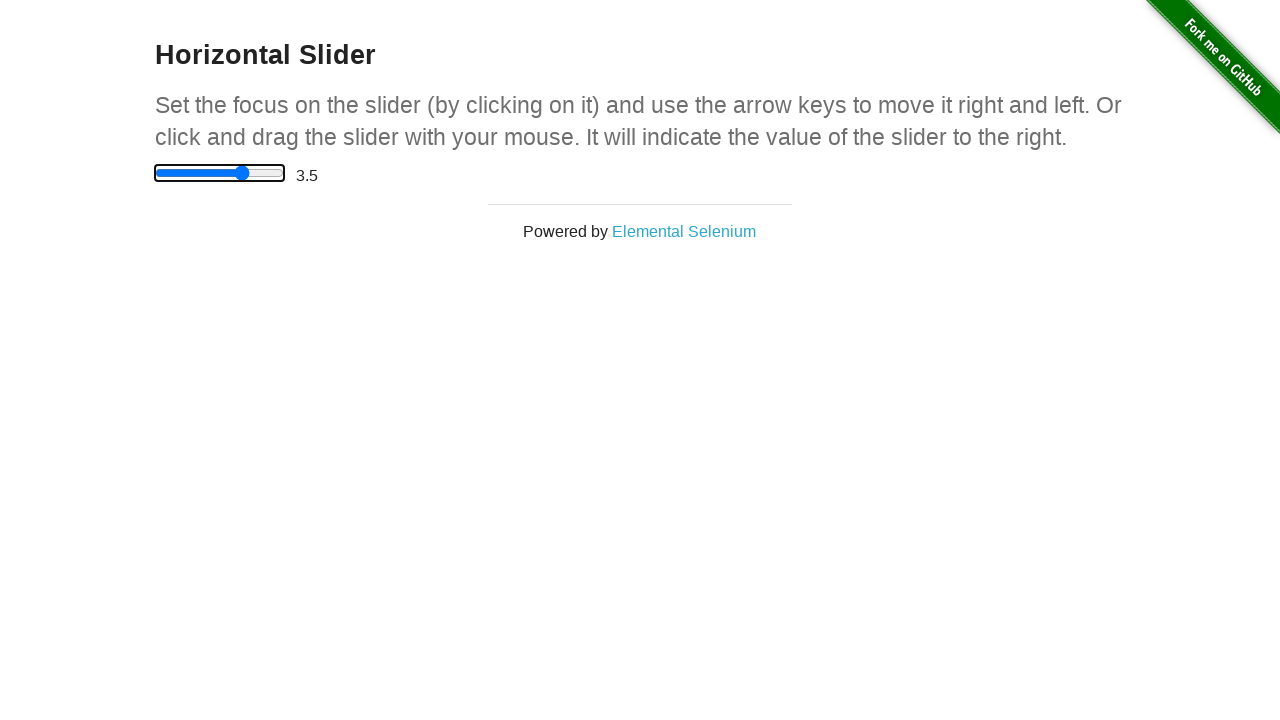

Pressed ArrowLeft on slider (move 4/11) on input[type='range']
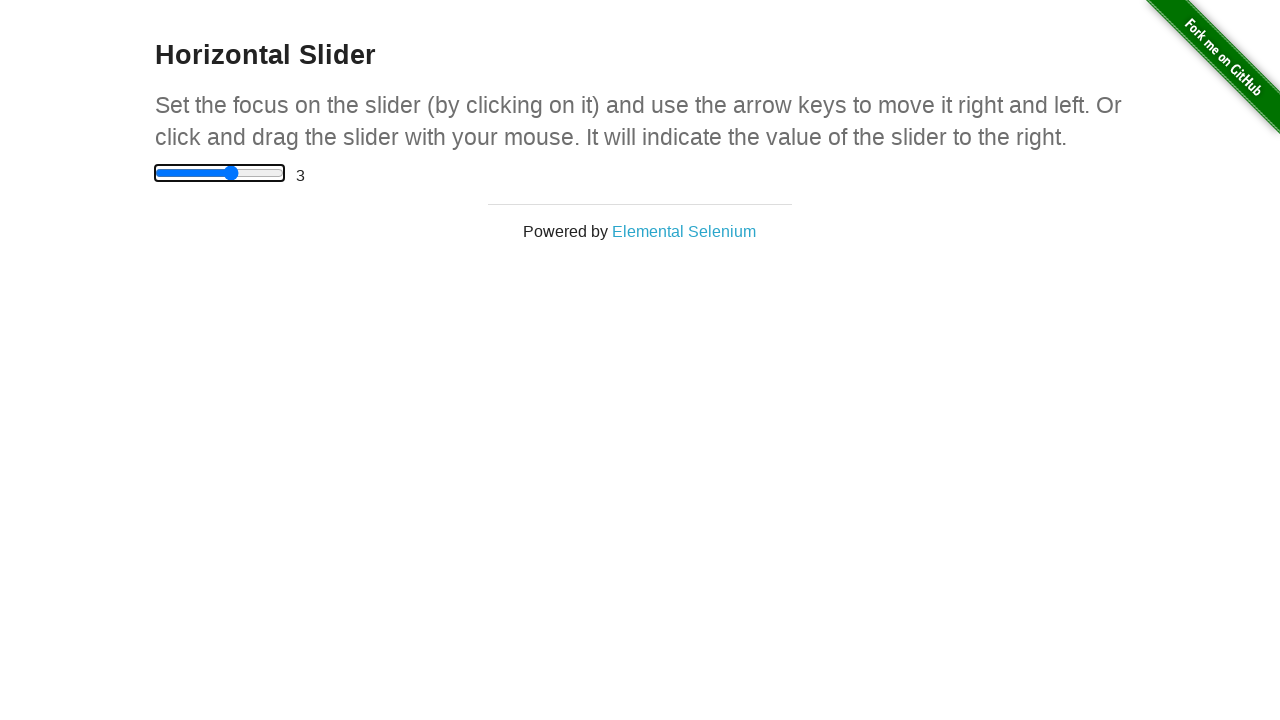

Verified slider value is 3.0 before moving left
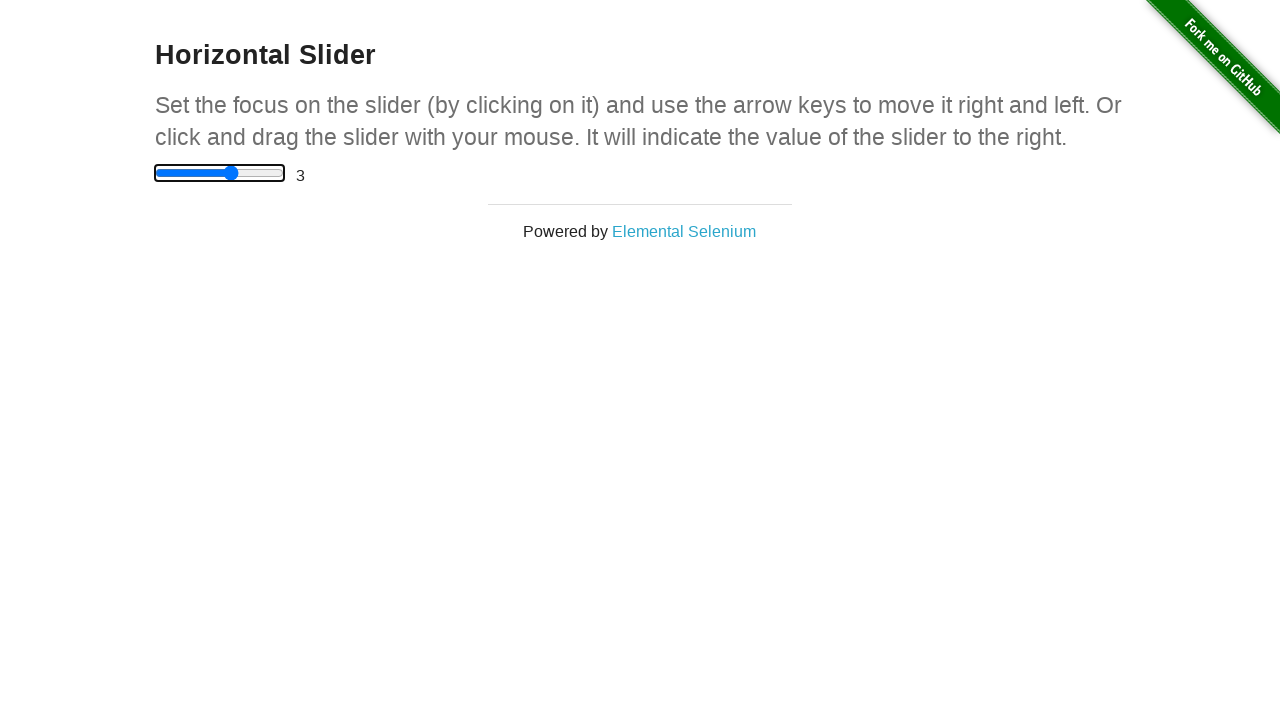

Pressed ArrowLeft on slider (move 5/11) on input[type='range']
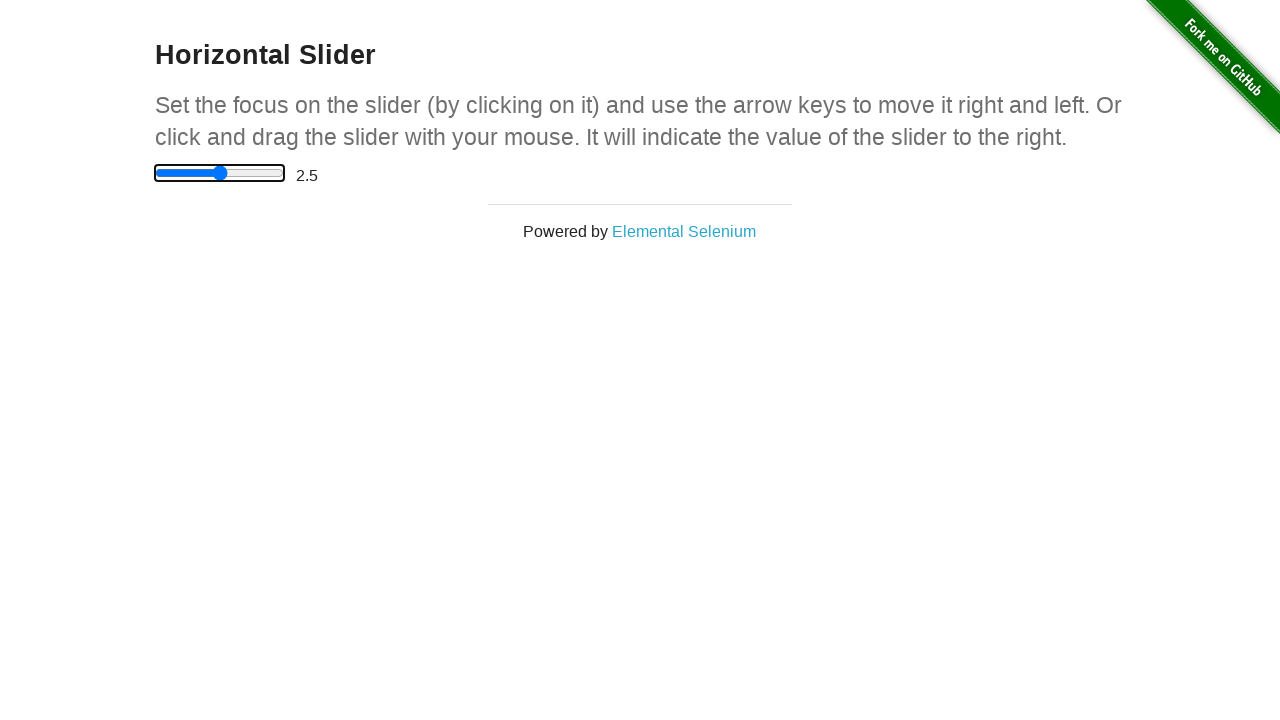

Verified slider value is 2.5 before moving left
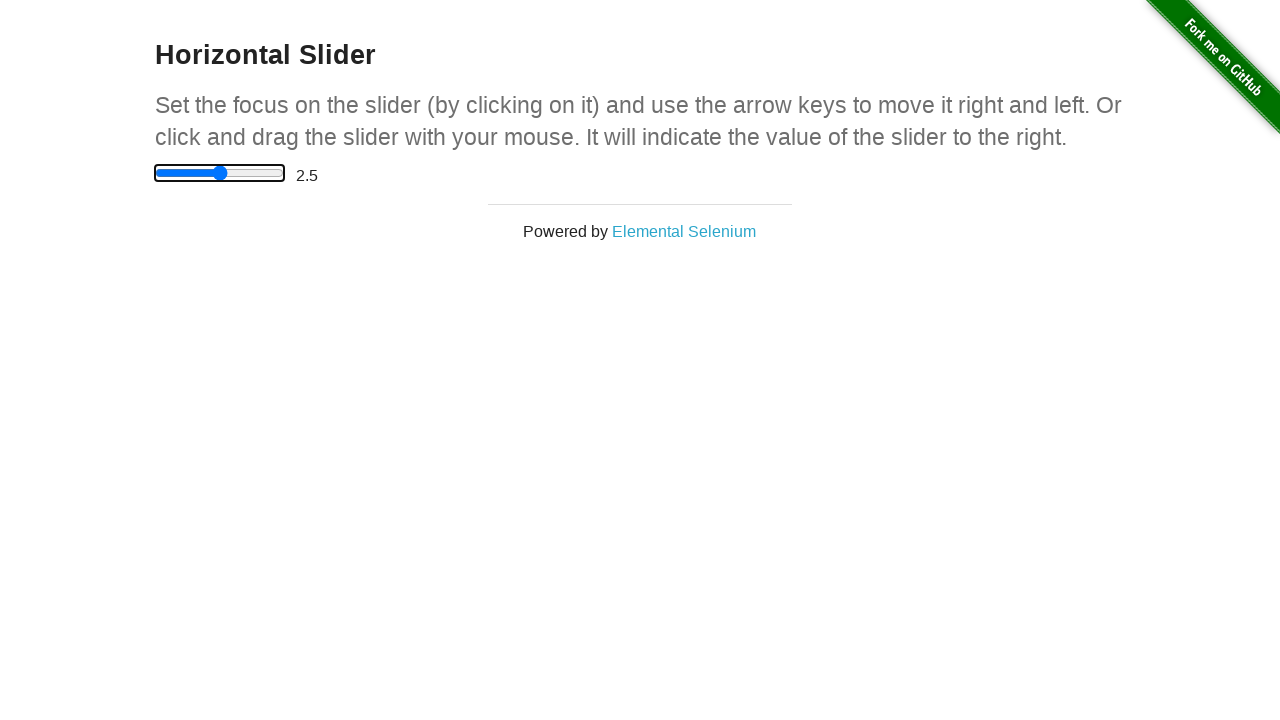

Pressed ArrowLeft on slider (move 6/11) on input[type='range']
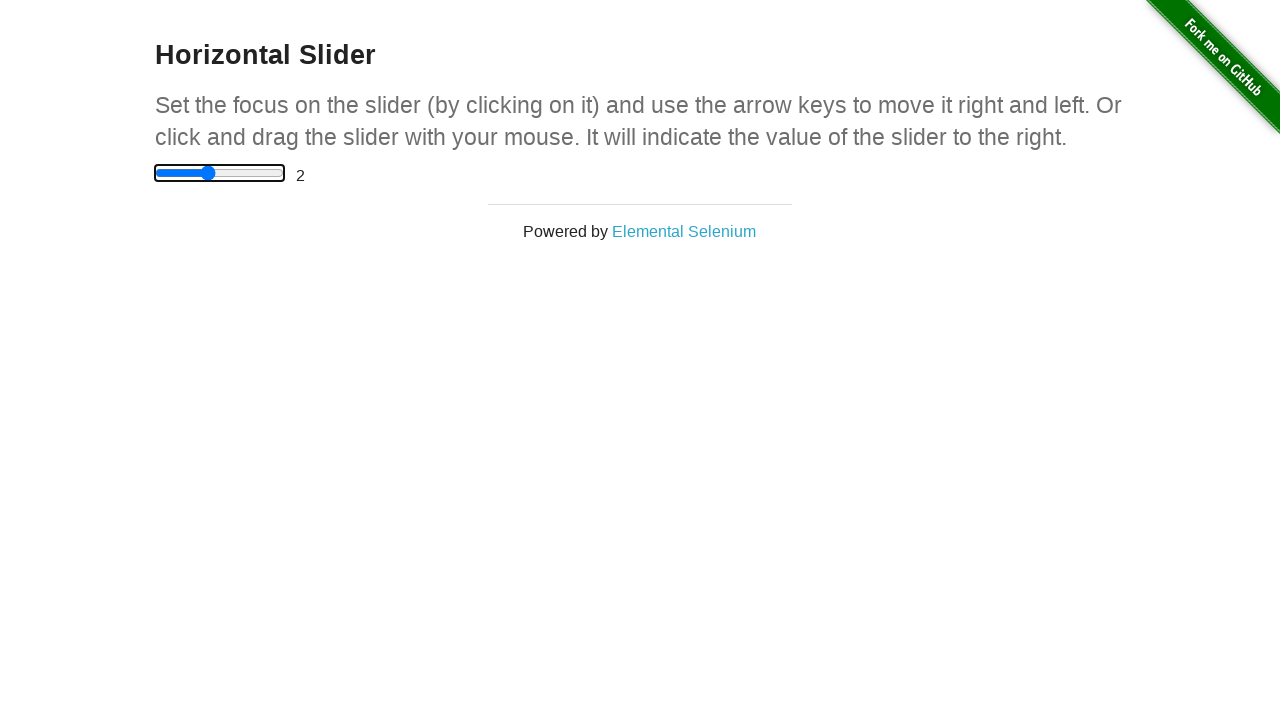

Verified slider value is 2.0 before moving left
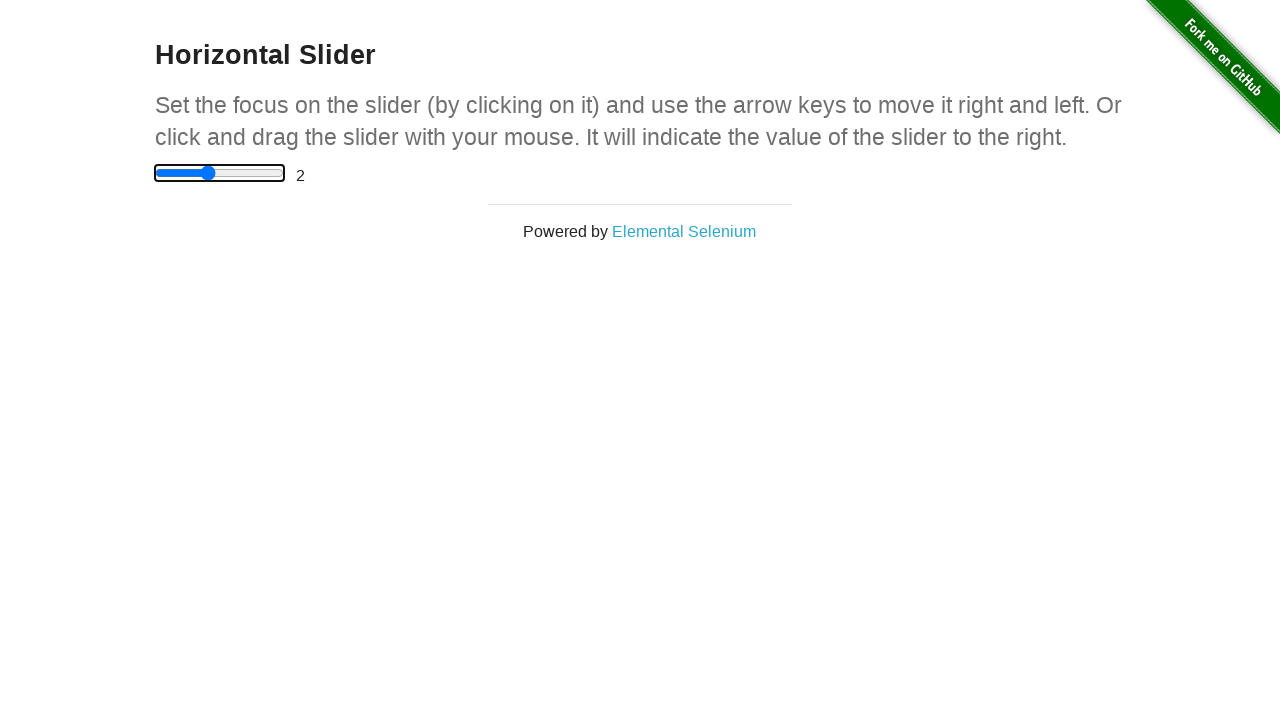

Pressed ArrowLeft on slider (move 7/11) on input[type='range']
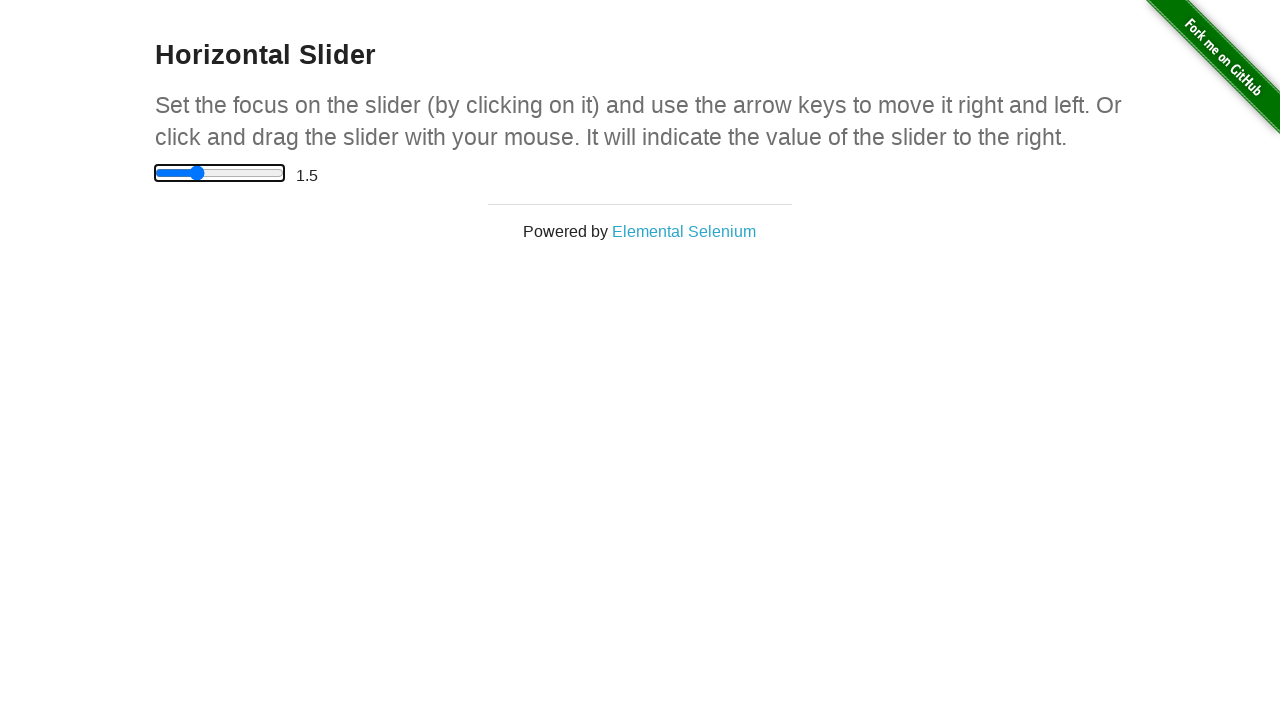

Verified slider value is 1.5 before moving left
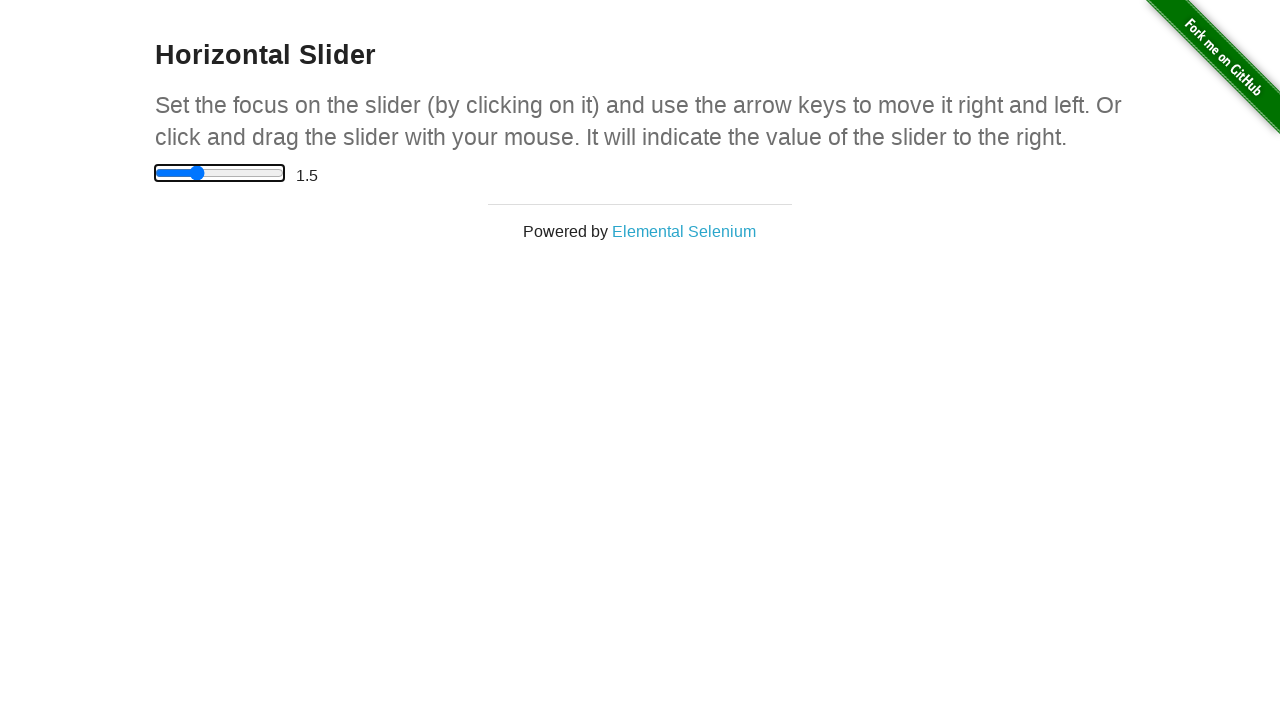

Pressed ArrowLeft on slider (move 8/11) on input[type='range']
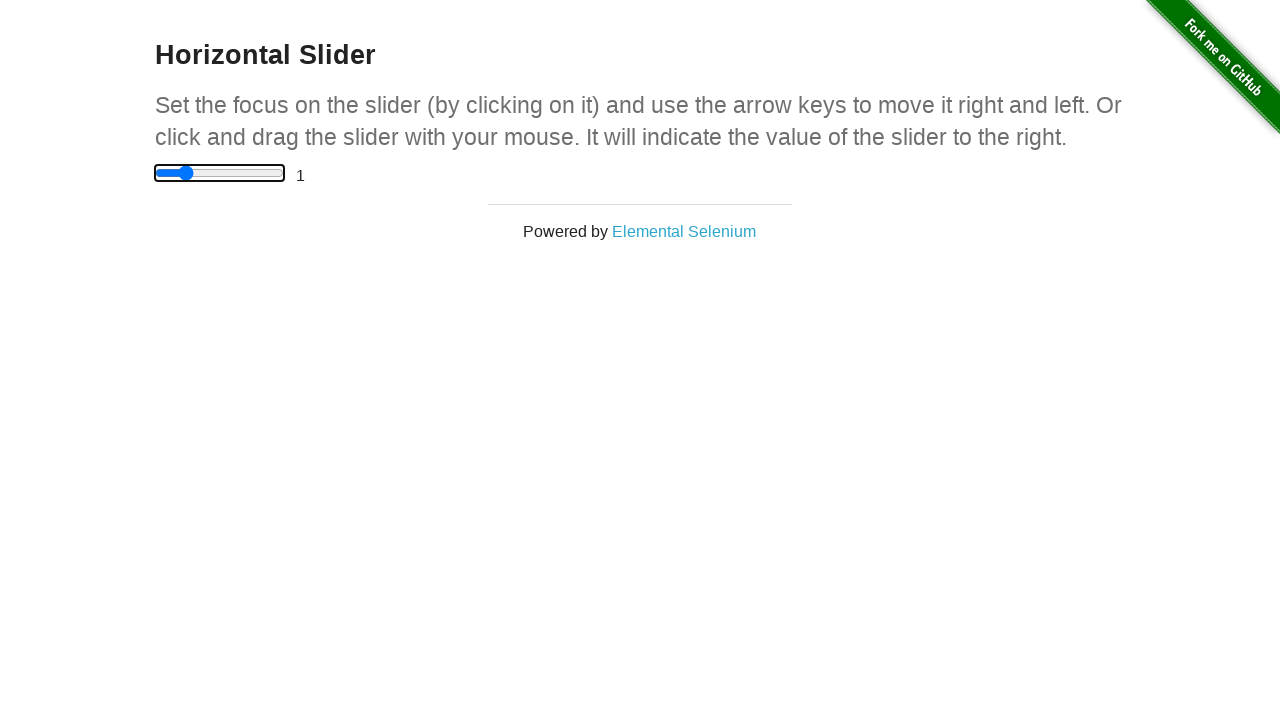

Verified slider value is 1.0 before moving left
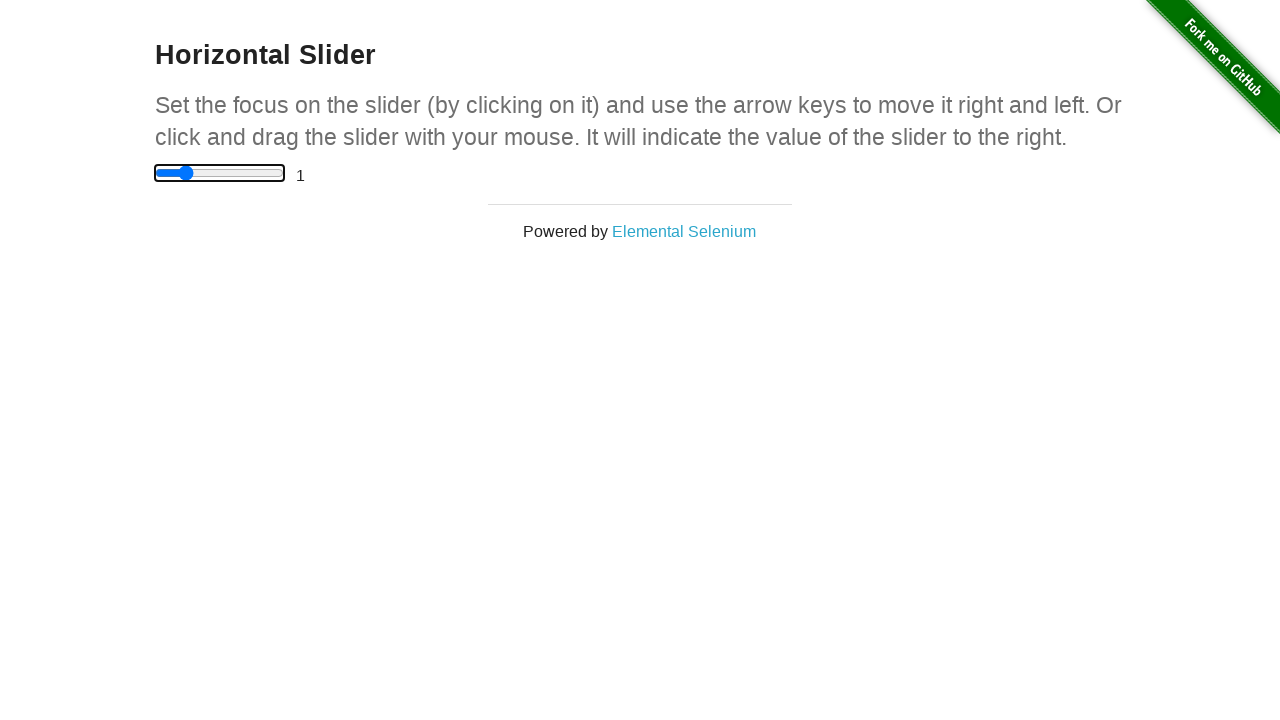

Pressed ArrowLeft on slider (move 9/11) on input[type='range']
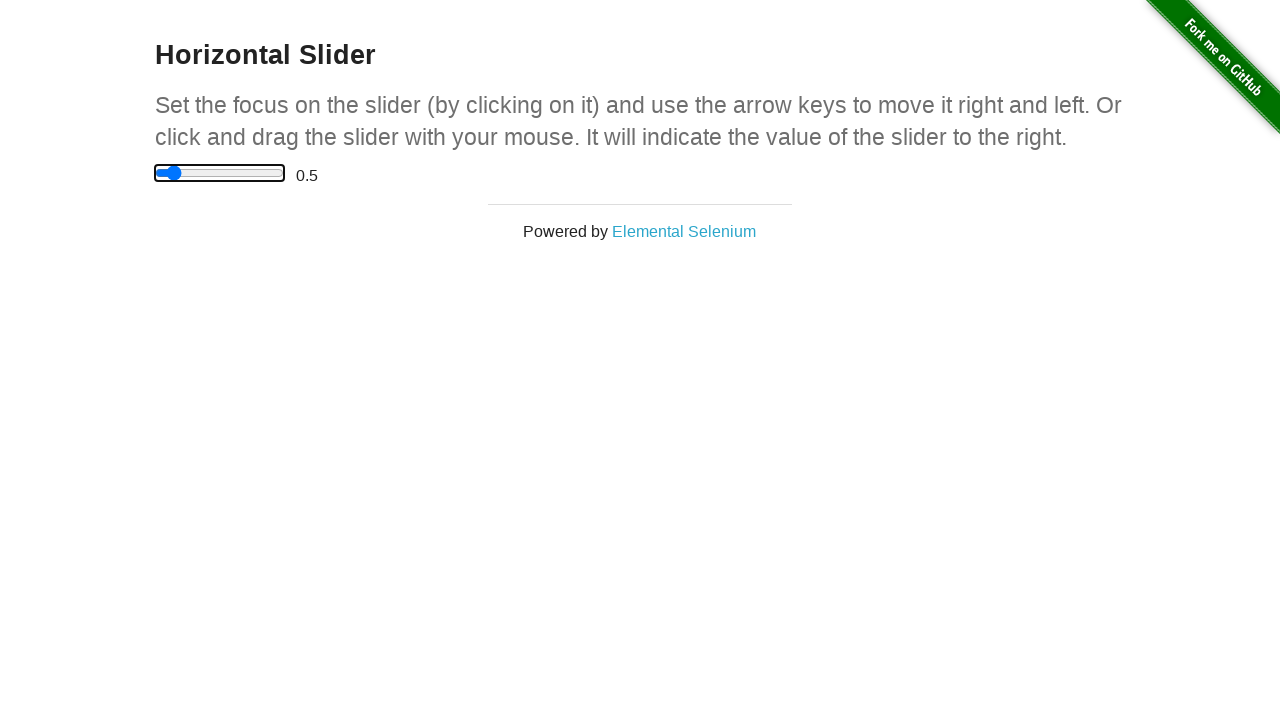

Verified slider value is 0.5 before moving left
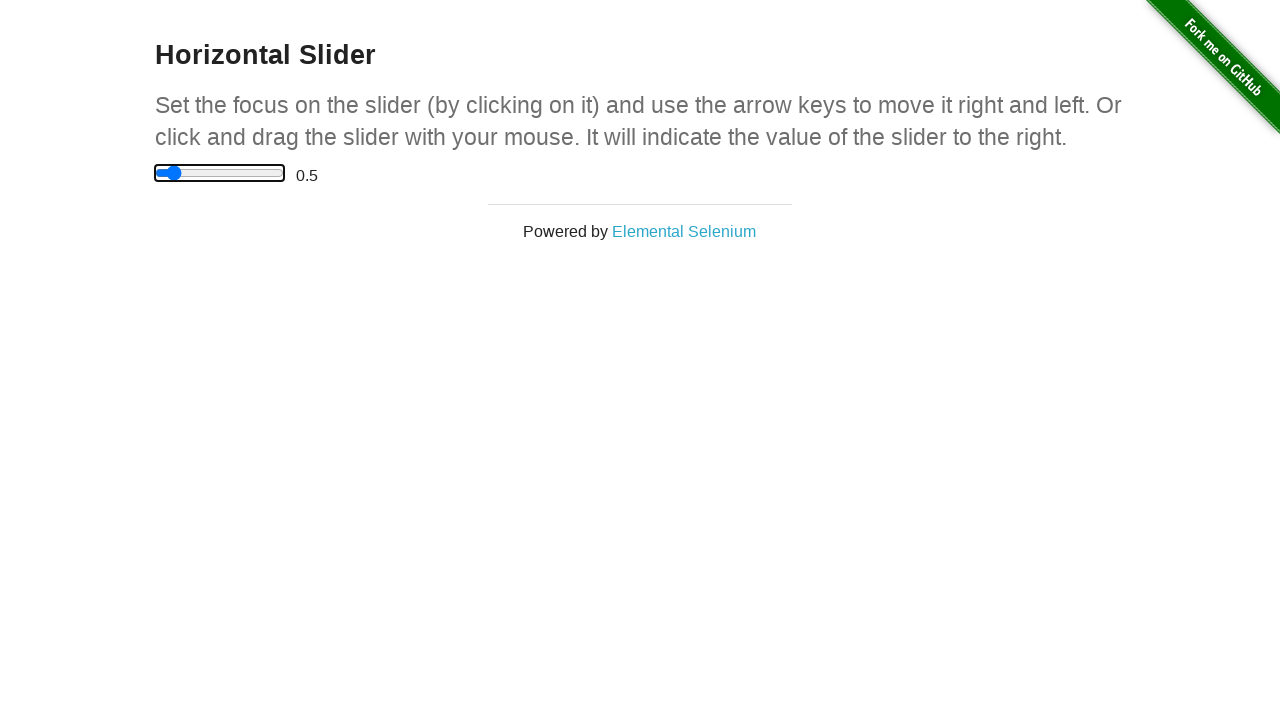

Pressed ArrowLeft on slider (move 10/11) on input[type='range']
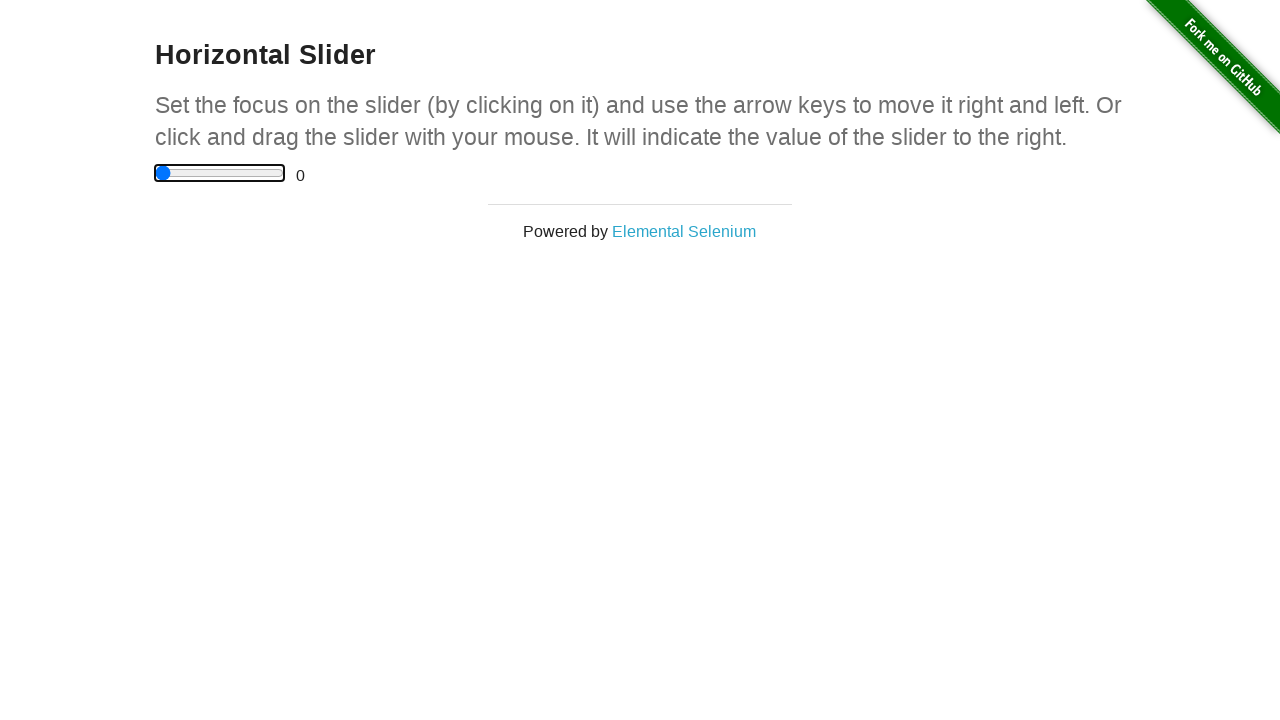

Verified slider value is 0.0 before moving left
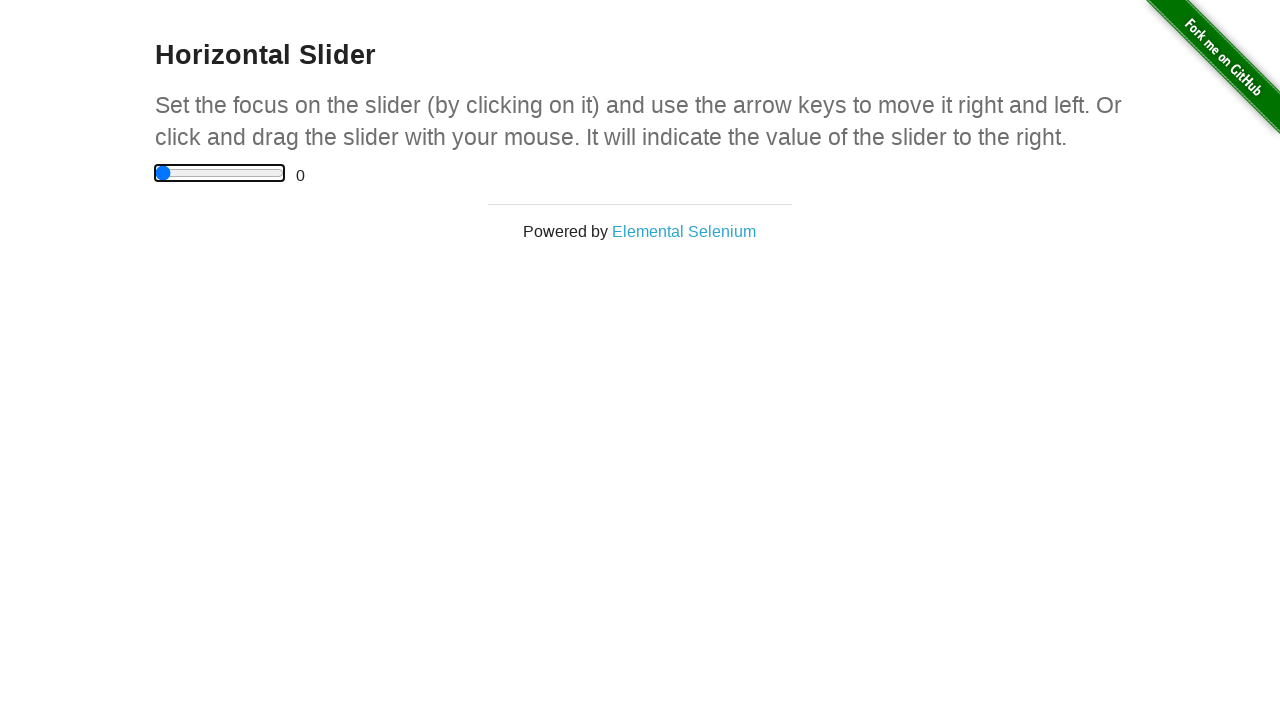

Pressed ArrowLeft on slider (move 11/11) on input[type='range']
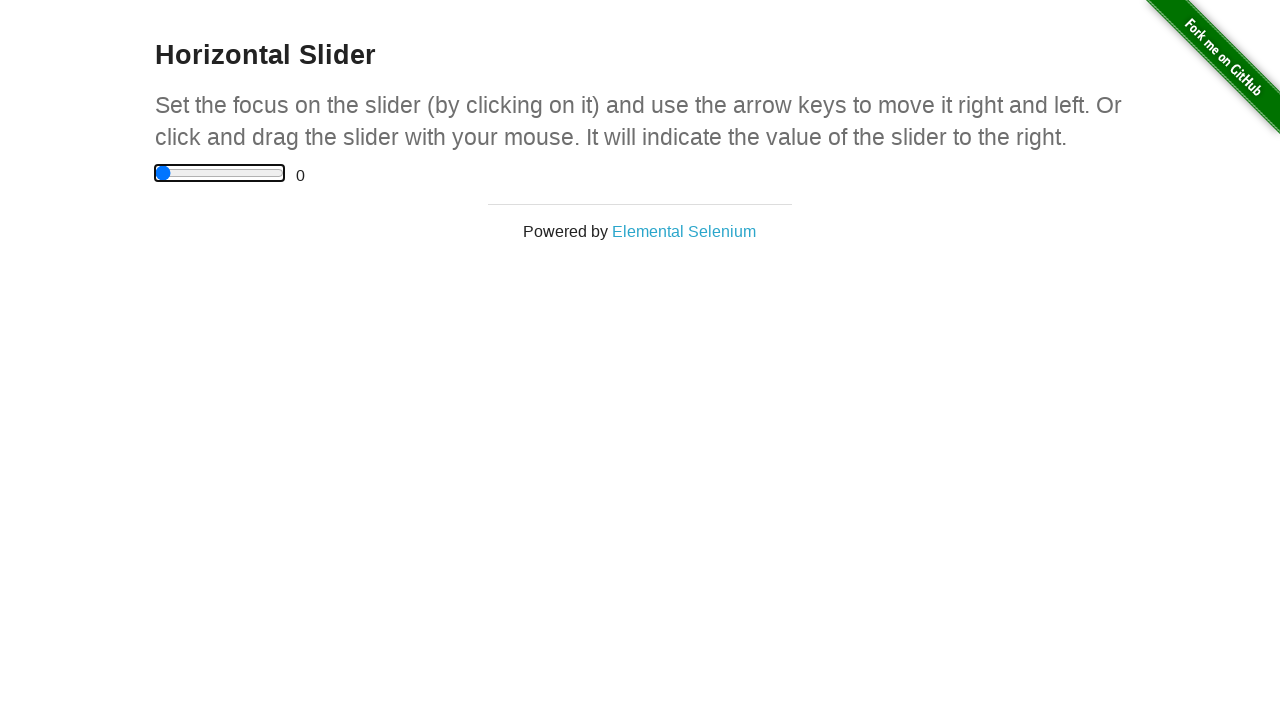

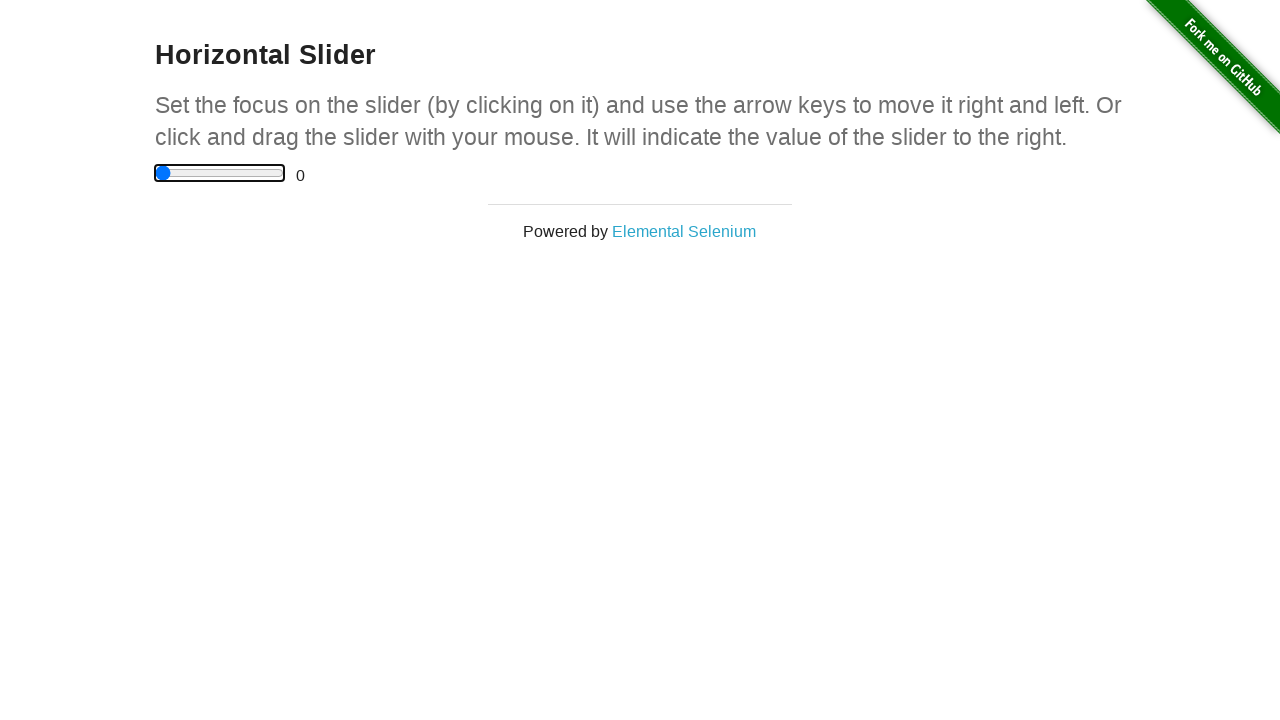